Plays the 2048 game by continuously sending arrow key inputs in a repeating pattern (up, right, down, left)

Starting URL: https://gabrielecirulli.github.io/2048/

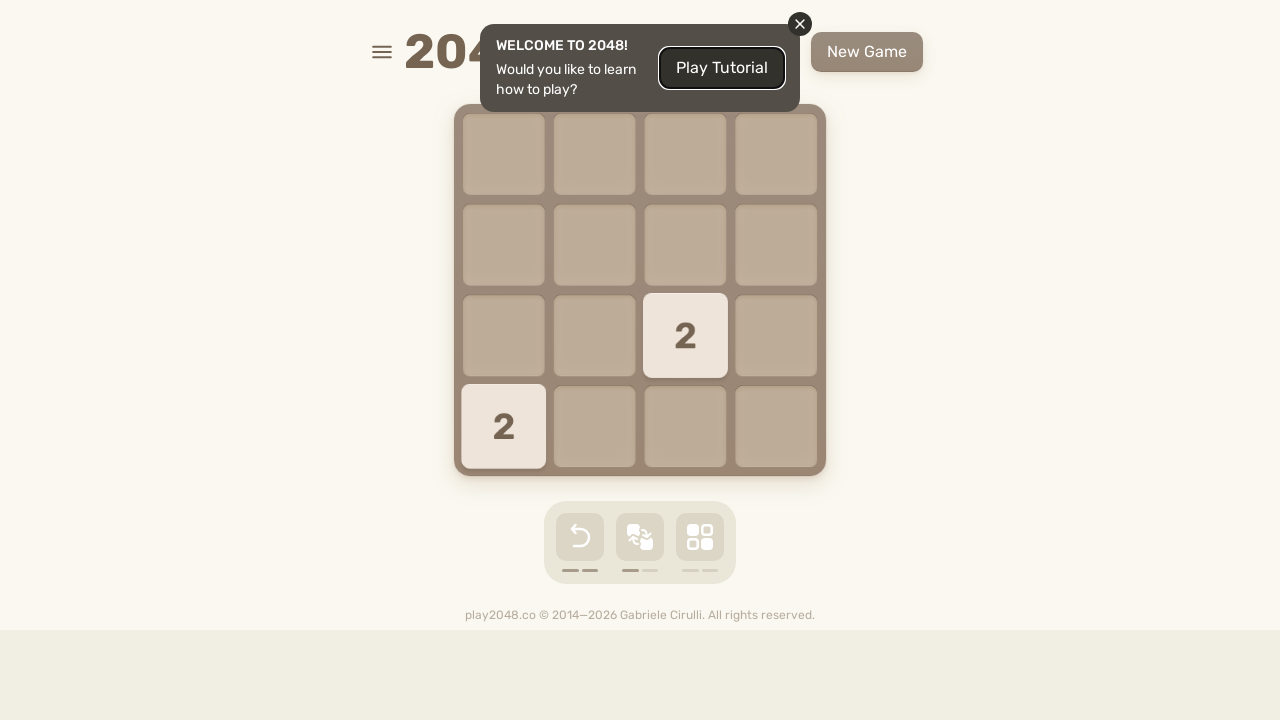

Located game container (body element)
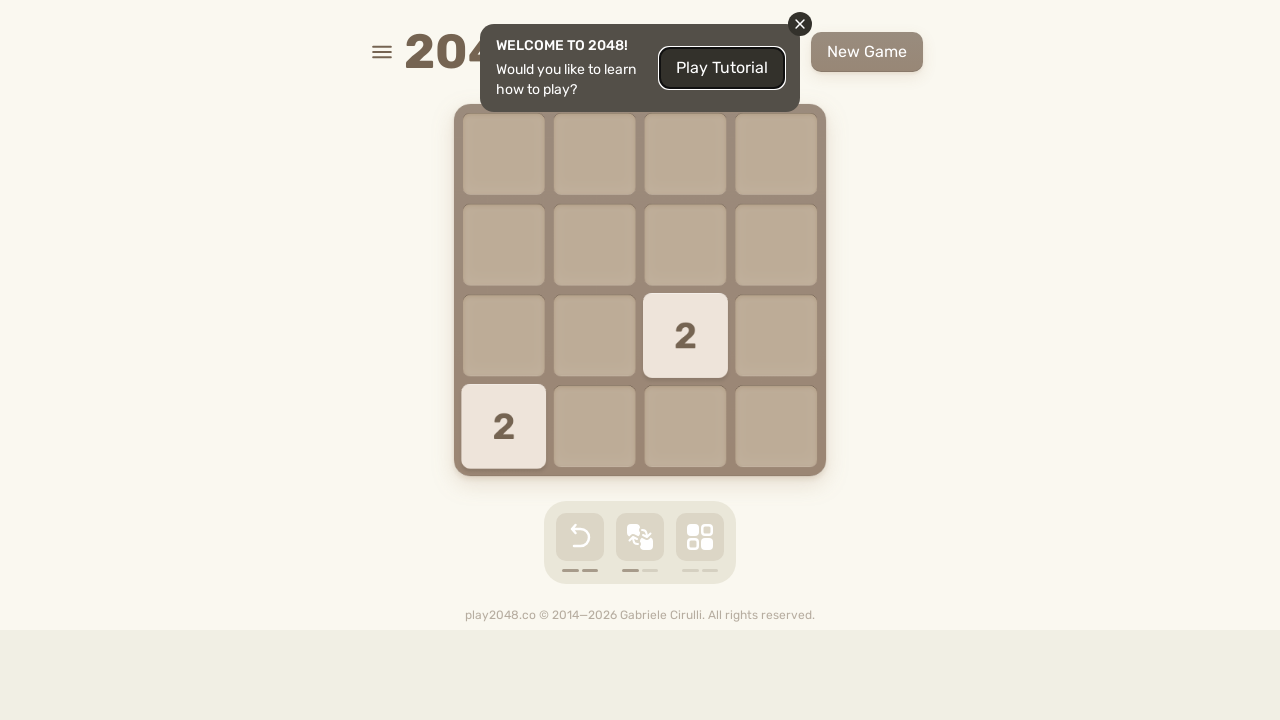

Sent ArrowUp key press
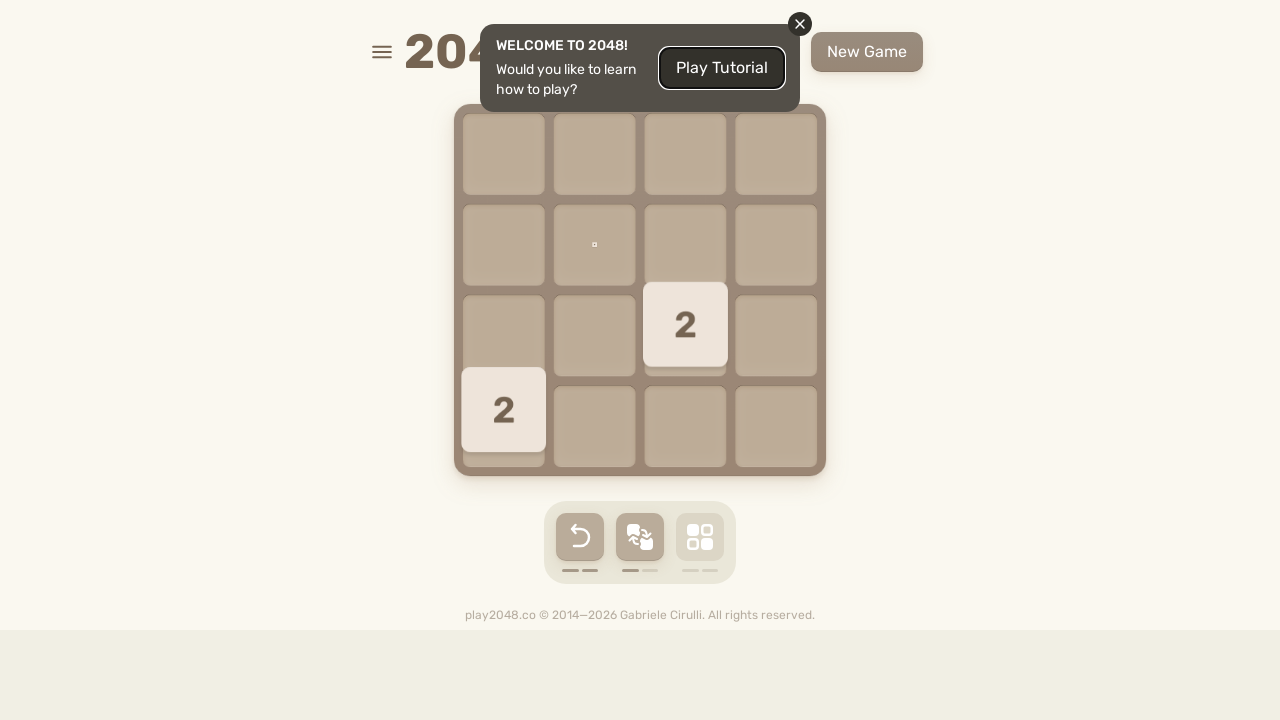

Sent ArrowRight key press
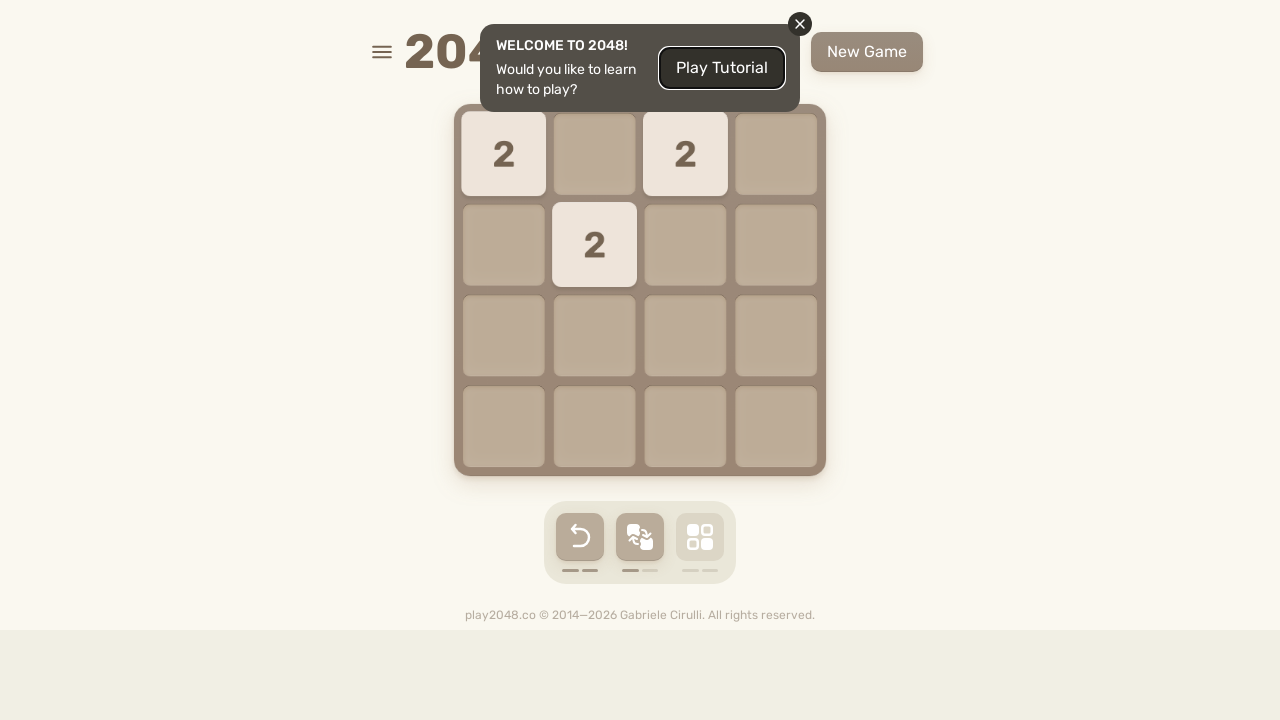

Sent ArrowDown key press
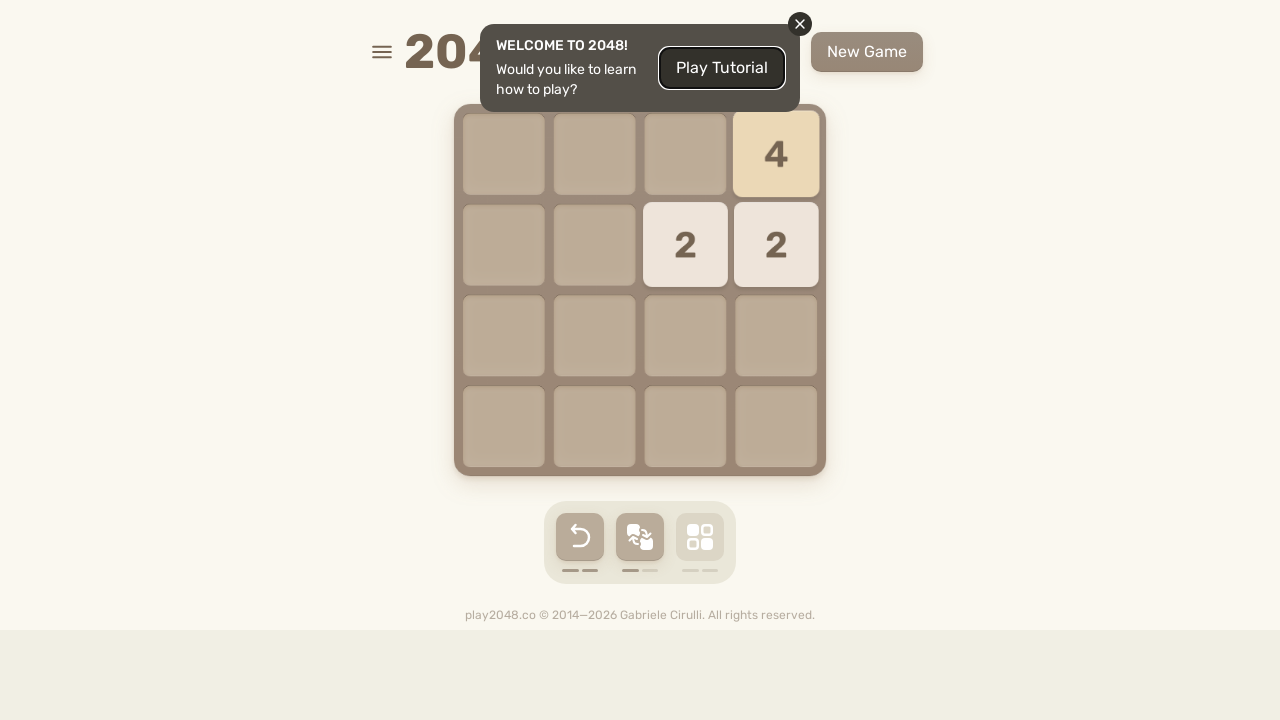

Sent ArrowLeft key press
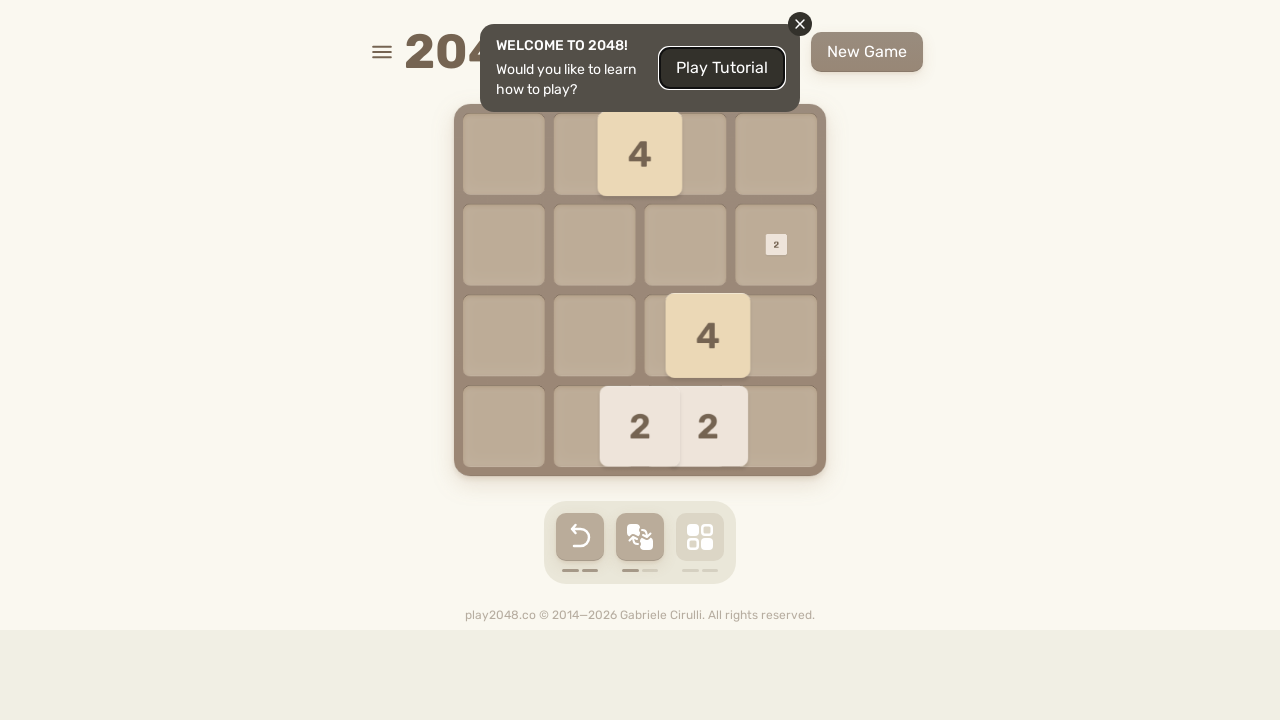

Sent ArrowUp key press
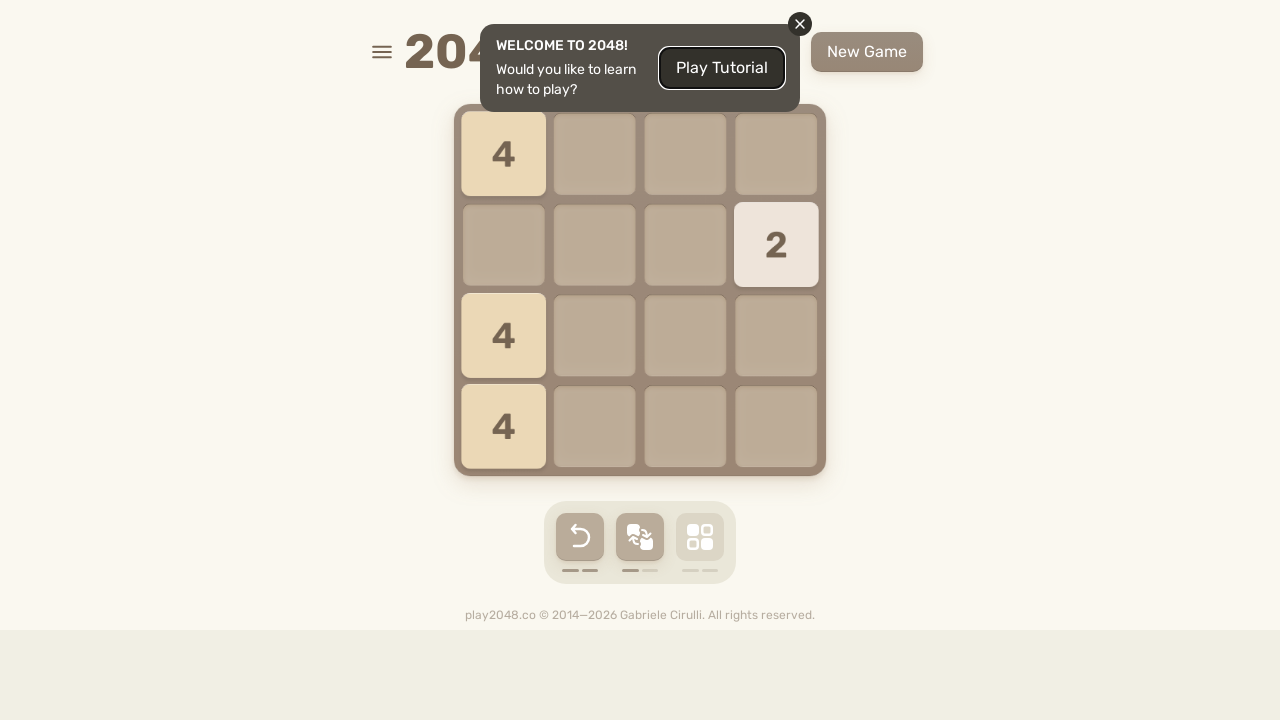

Sent ArrowRight key press
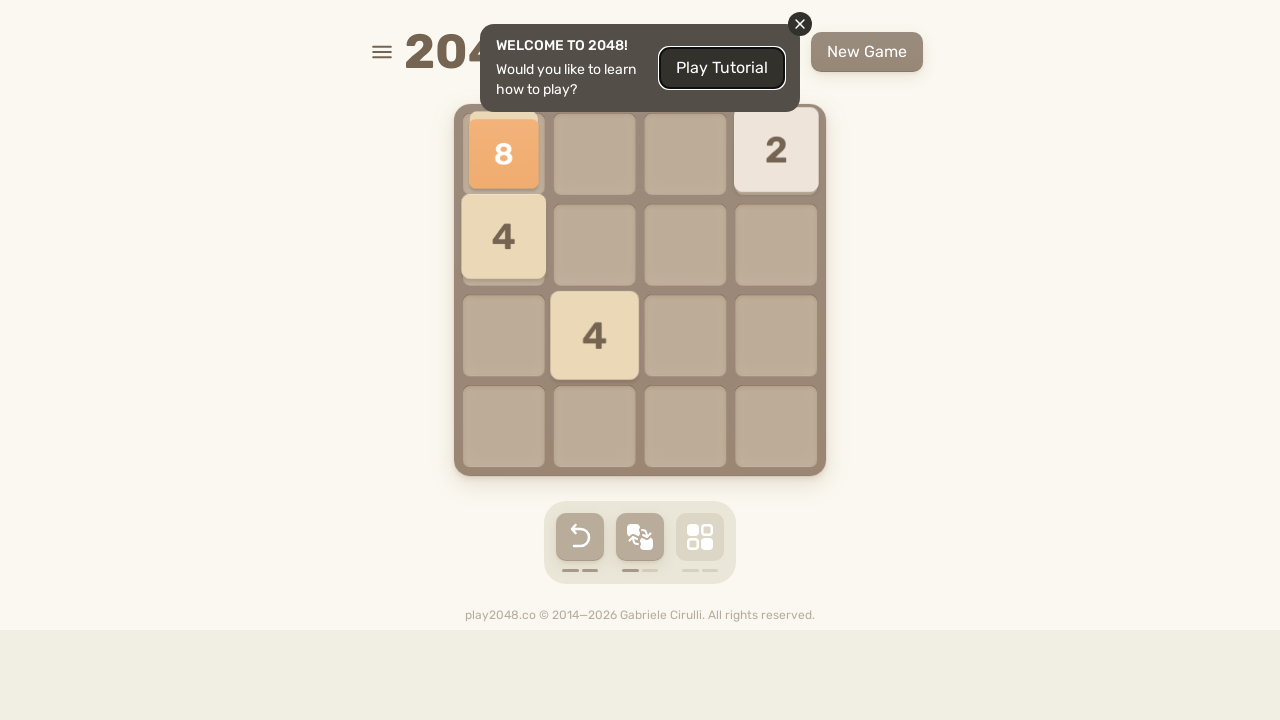

Sent ArrowDown key press
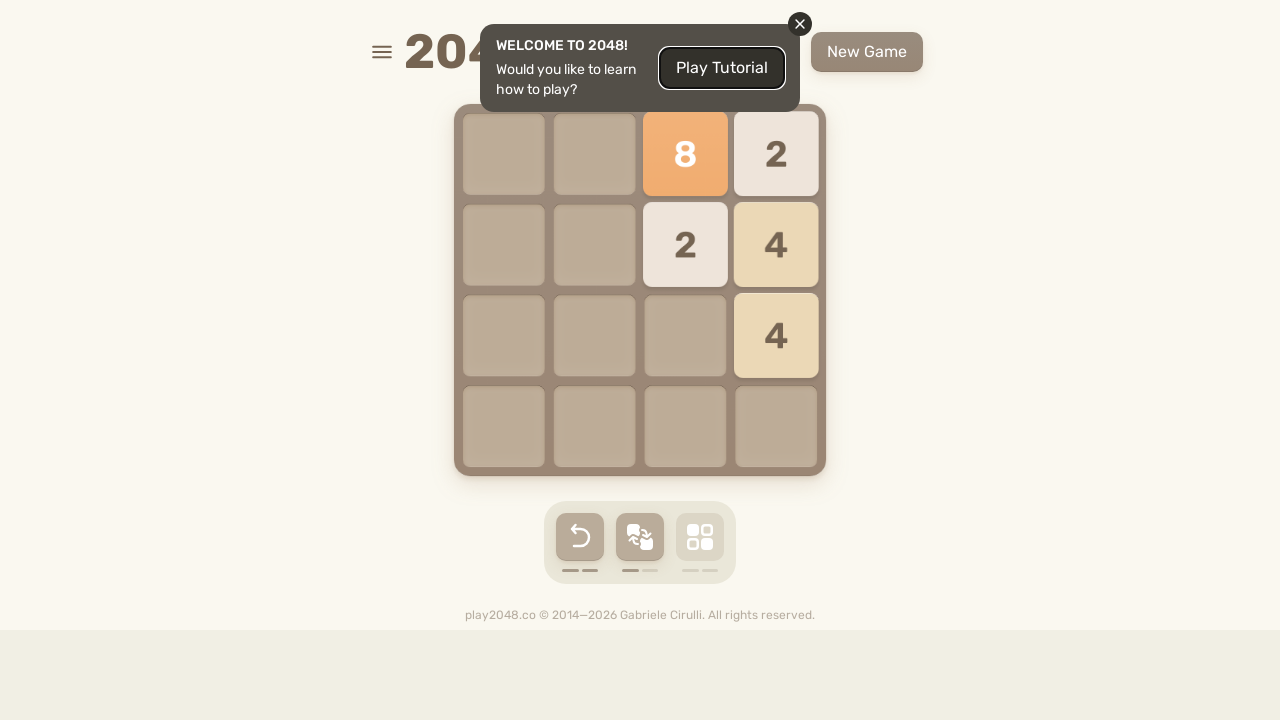

Sent ArrowLeft key press
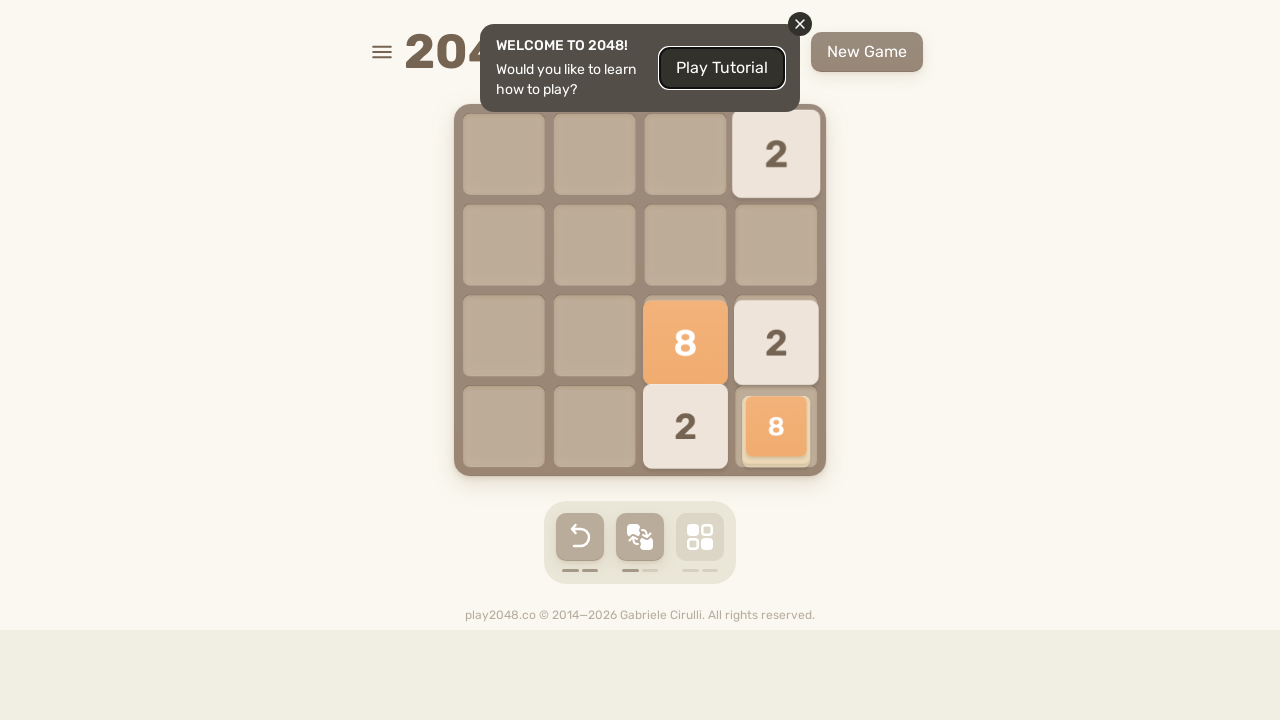

Sent ArrowUp key press
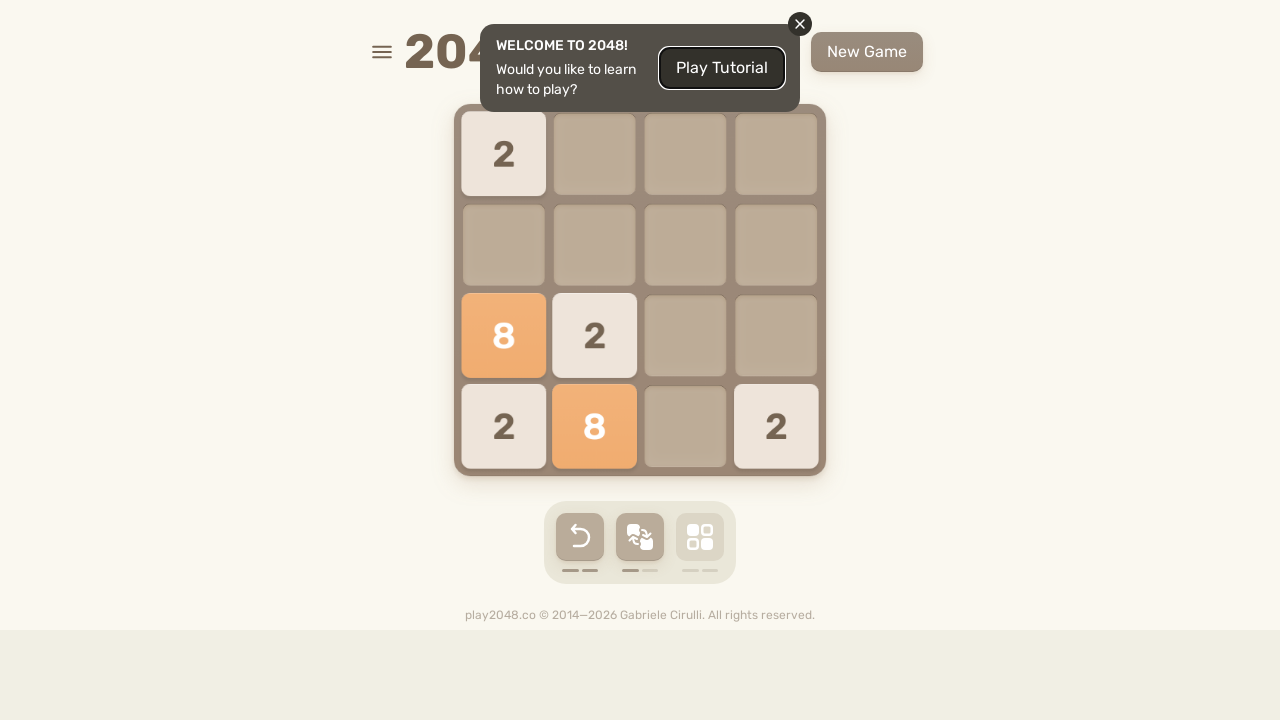

Sent ArrowRight key press
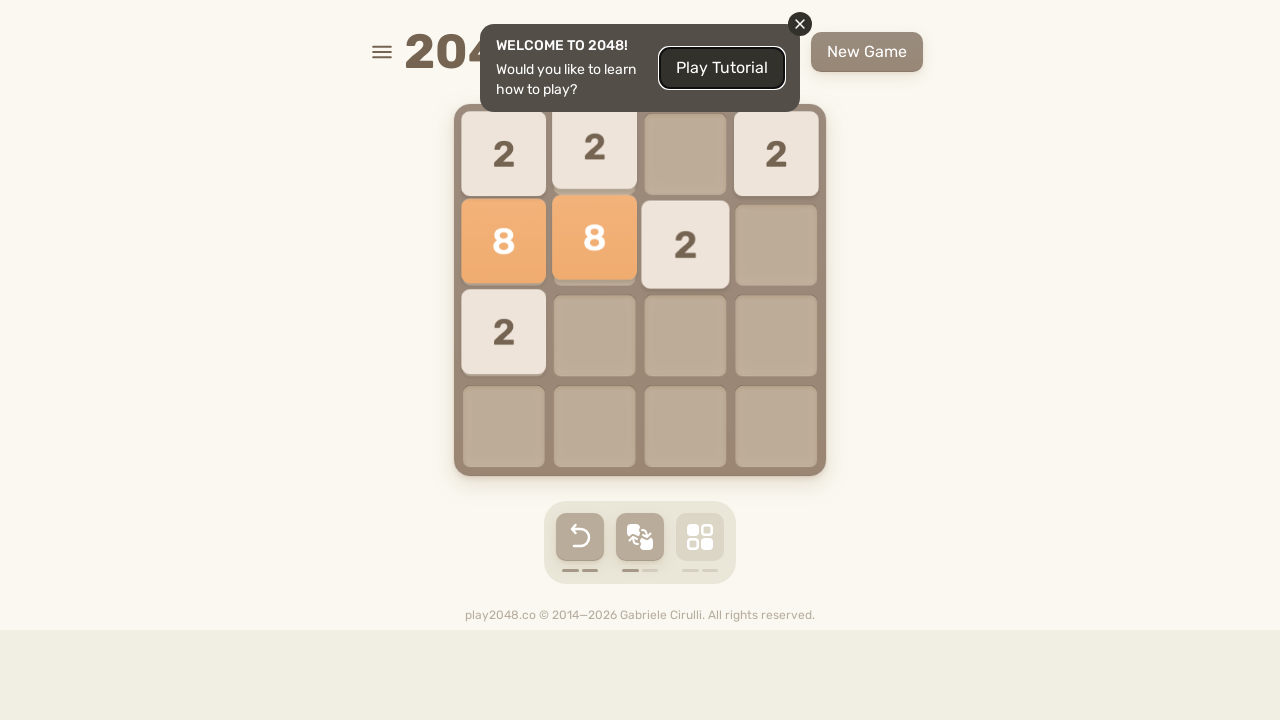

Sent ArrowDown key press
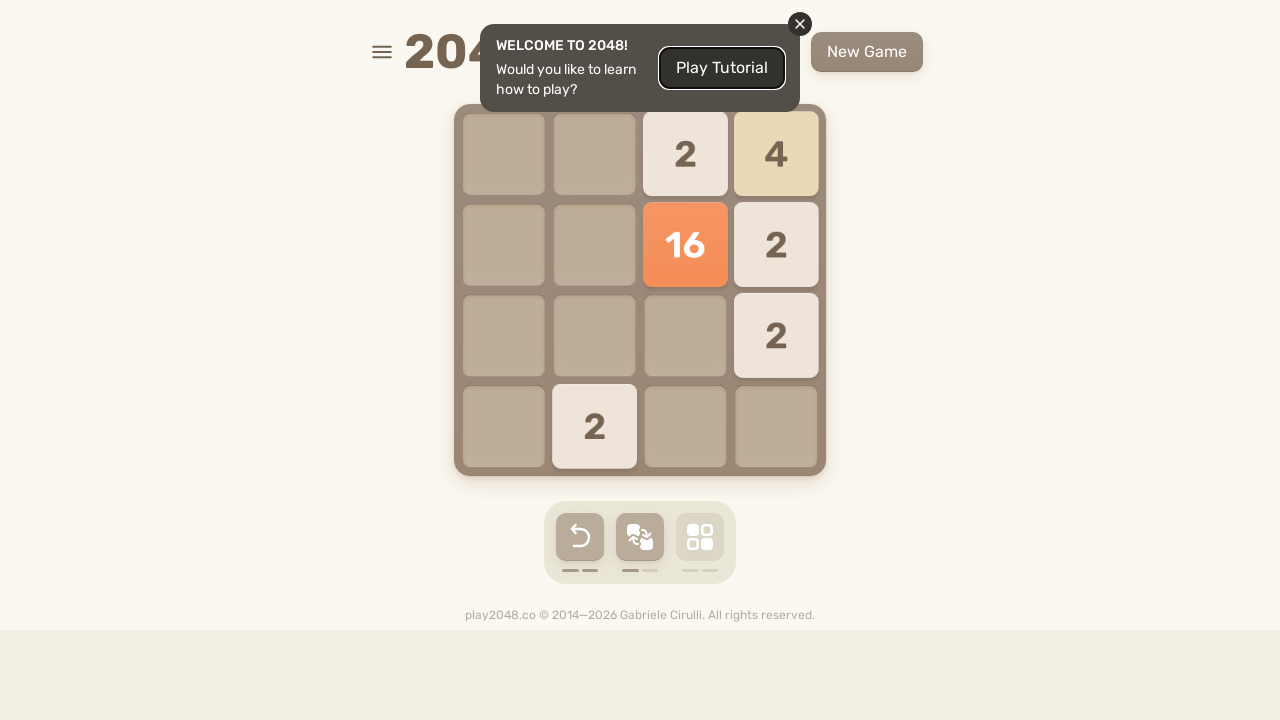

Sent ArrowLeft key press
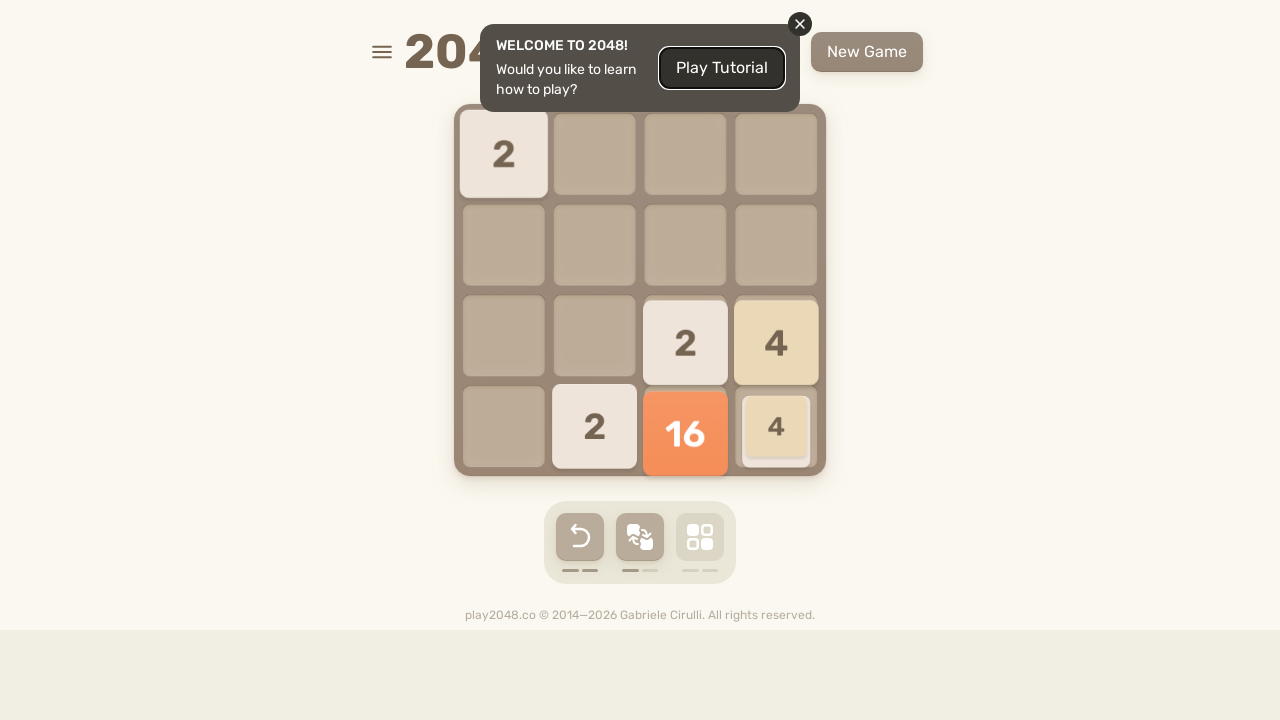

Sent ArrowUp key press
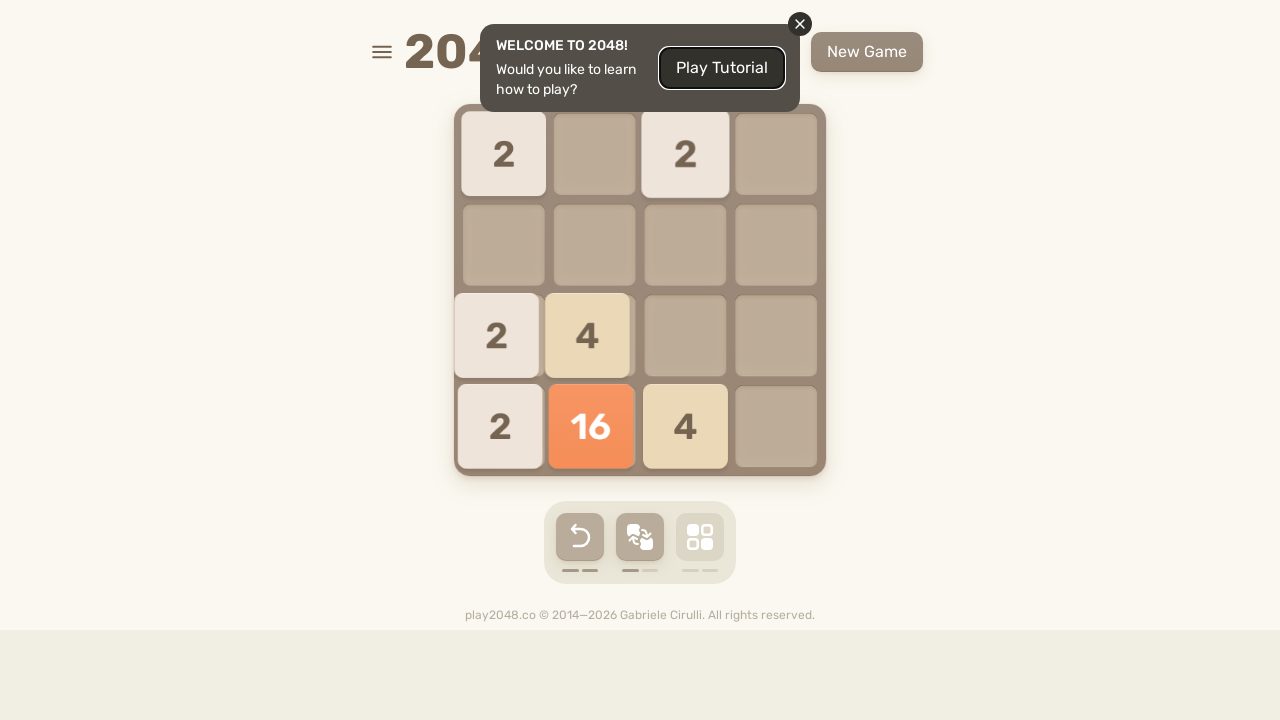

Sent ArrowRight key press
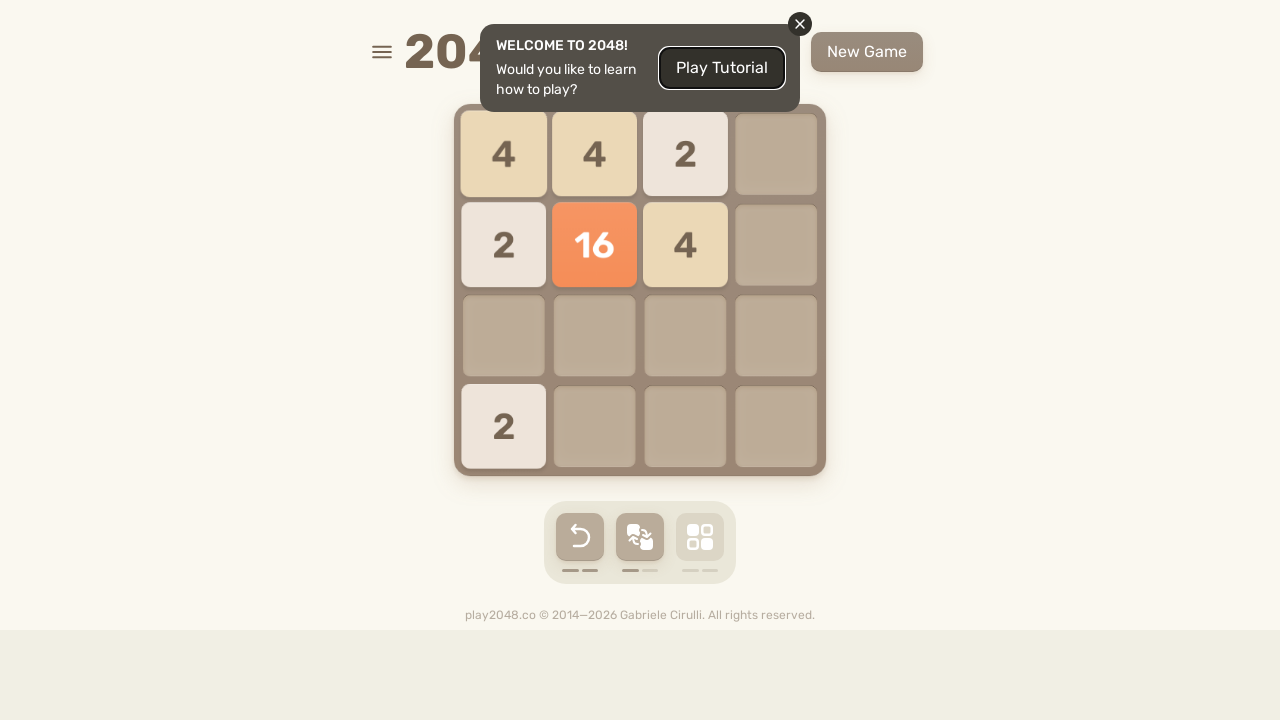

Sent ArrowDown key press
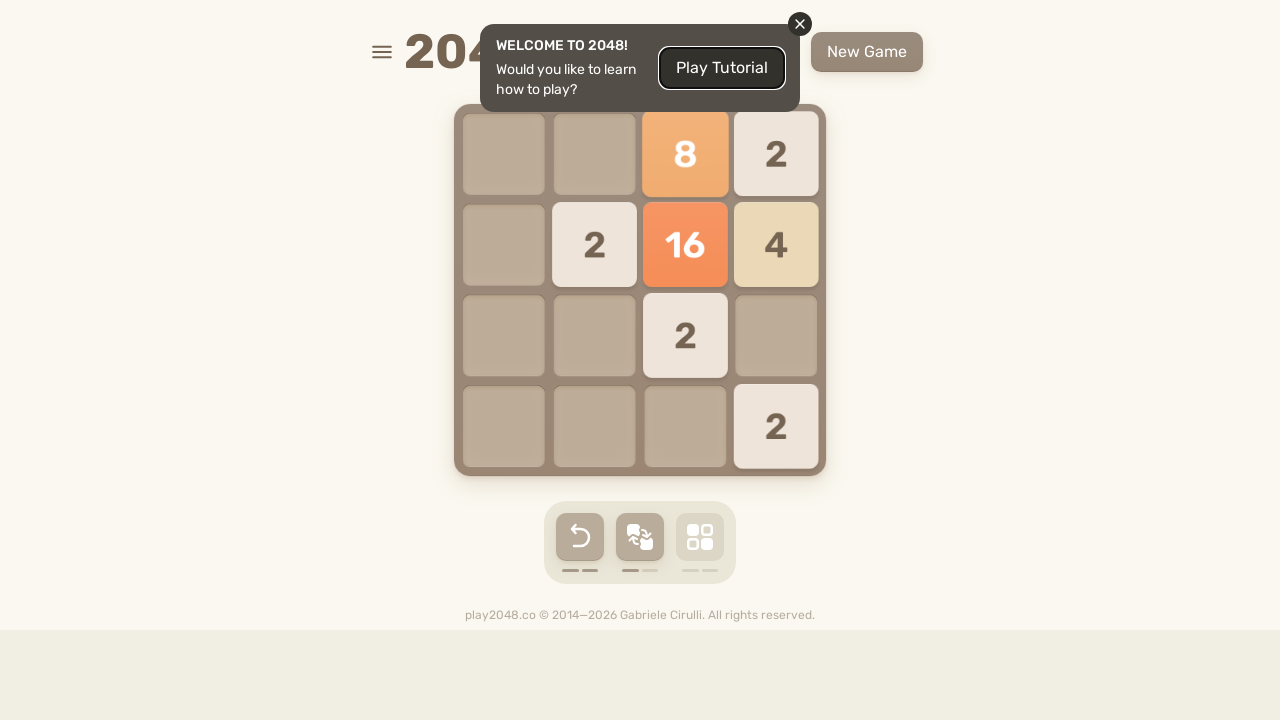

Sent ArrowLeft key press
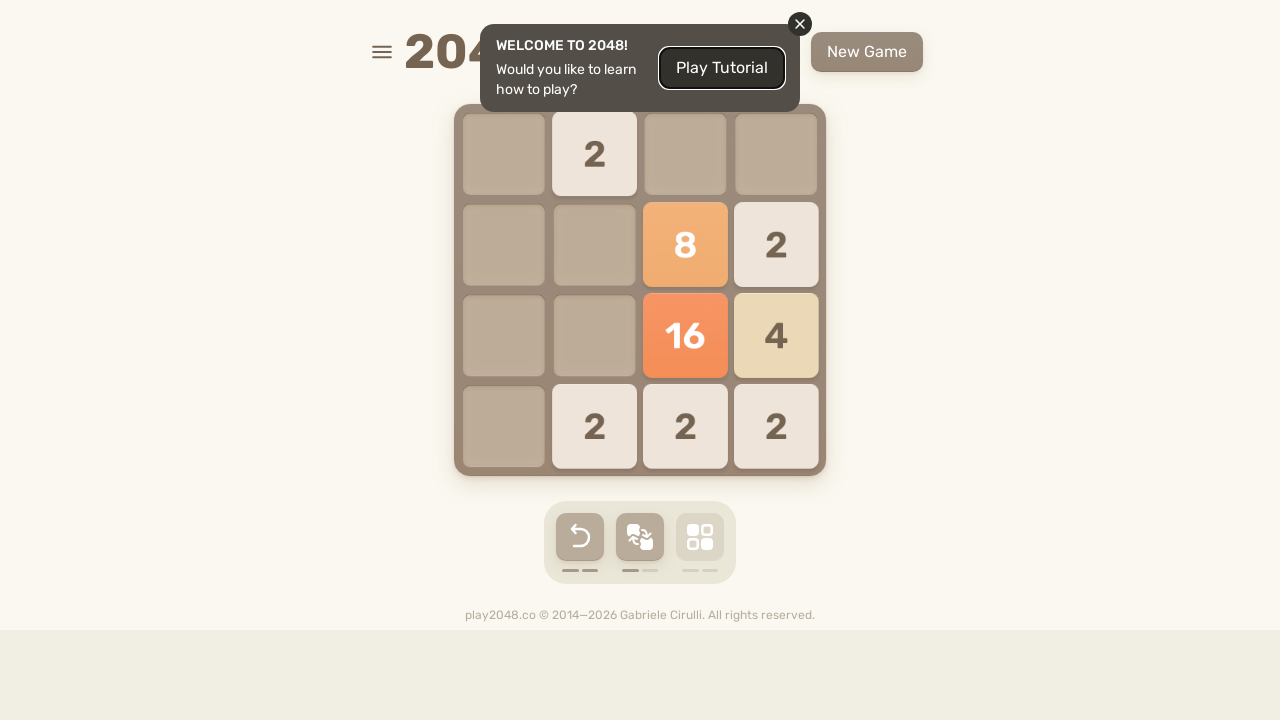

Sent ArrowUp key press
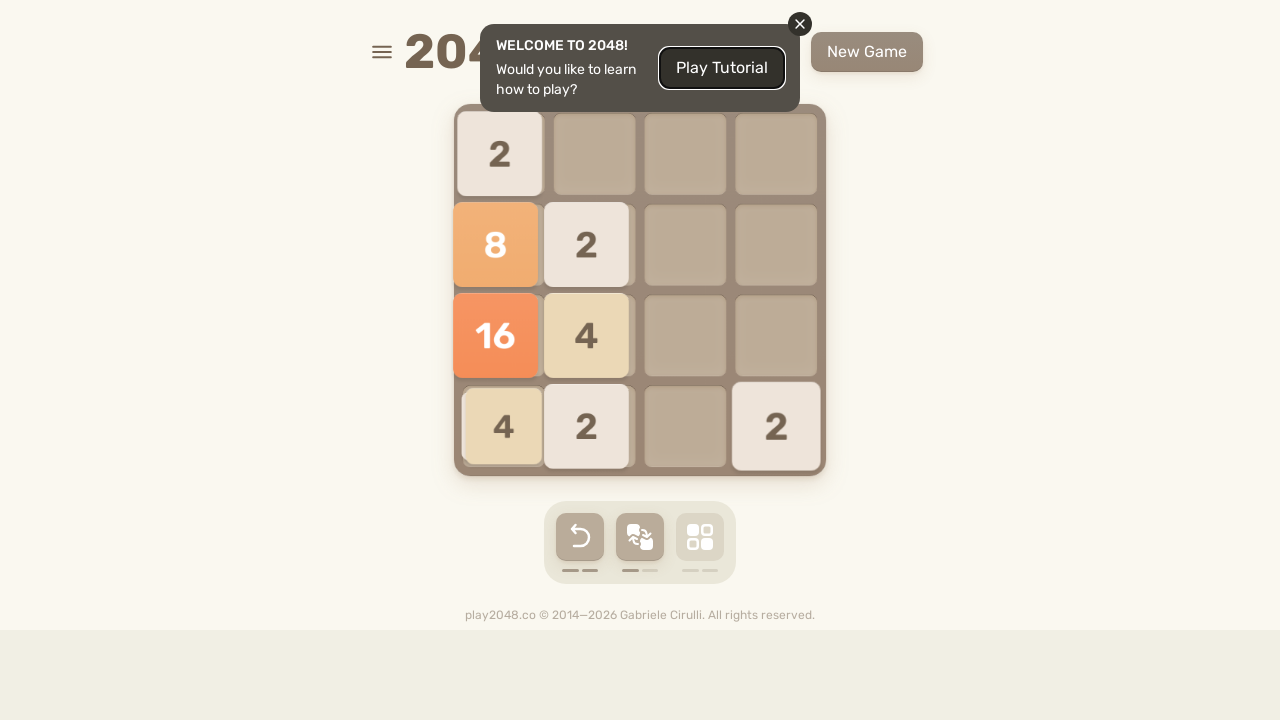

Sent ArrowRight key press
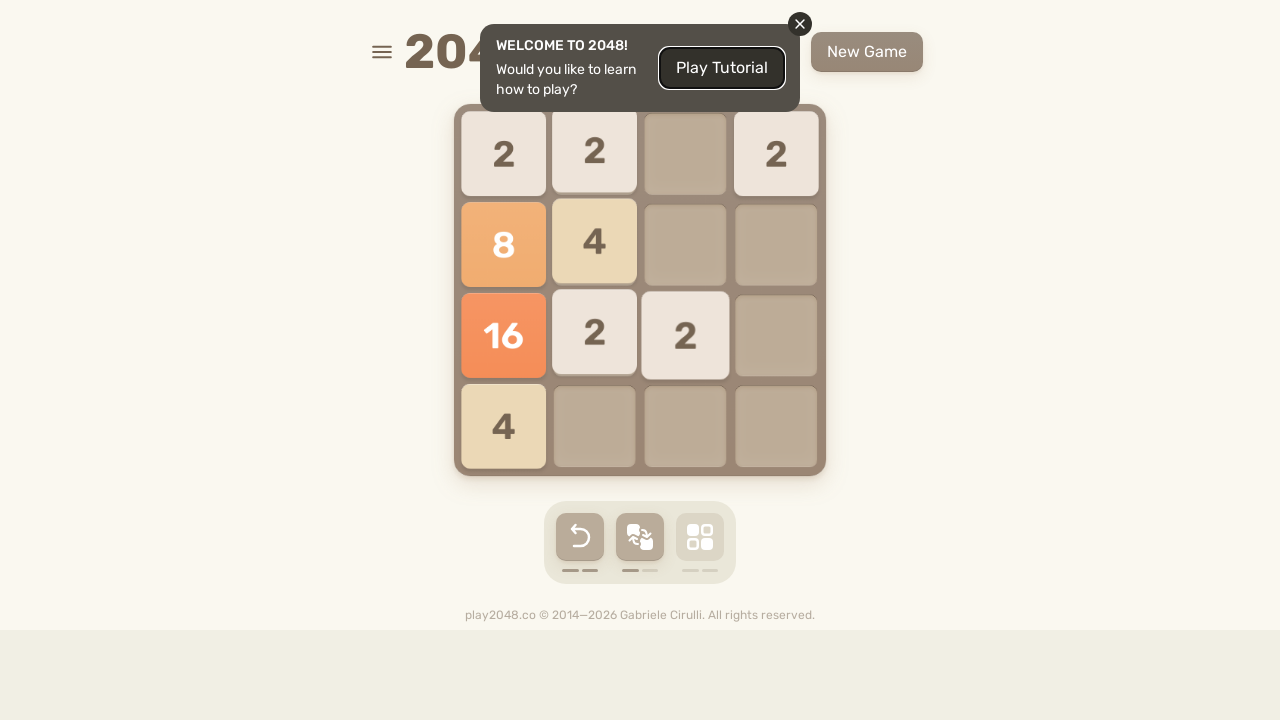

Sent ArrowDown key press
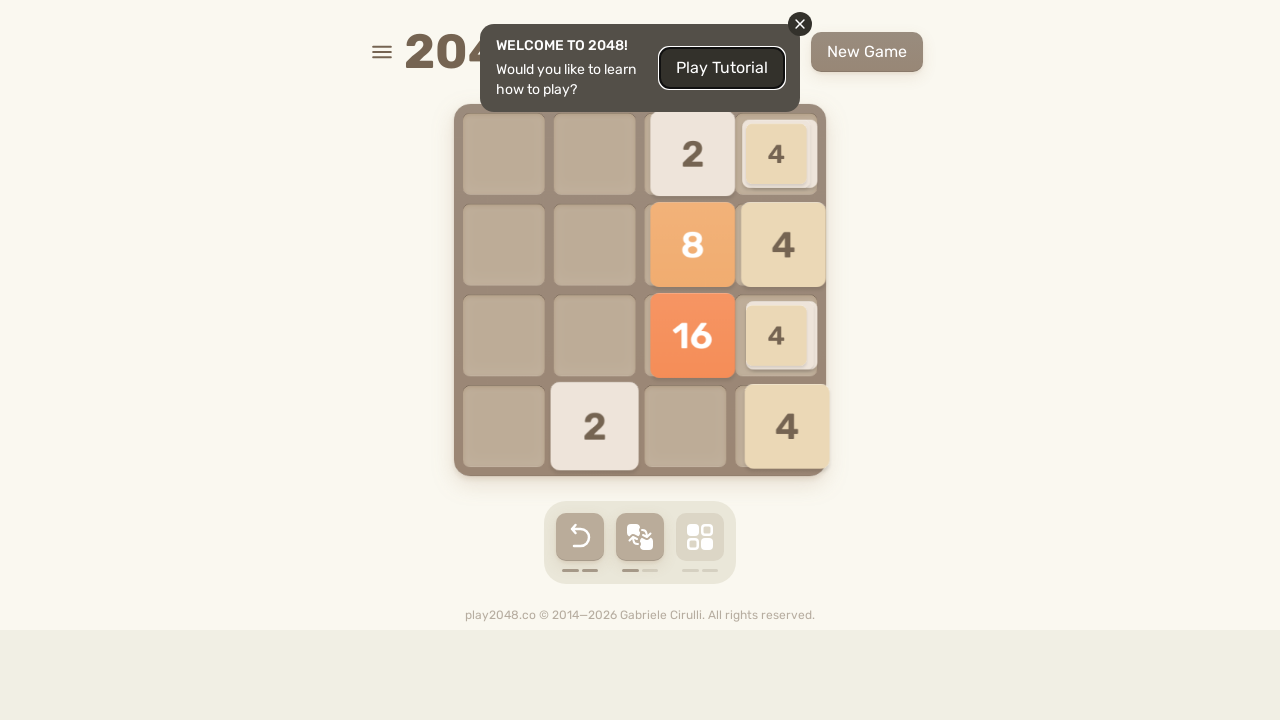

Sent ArrowLeft key press
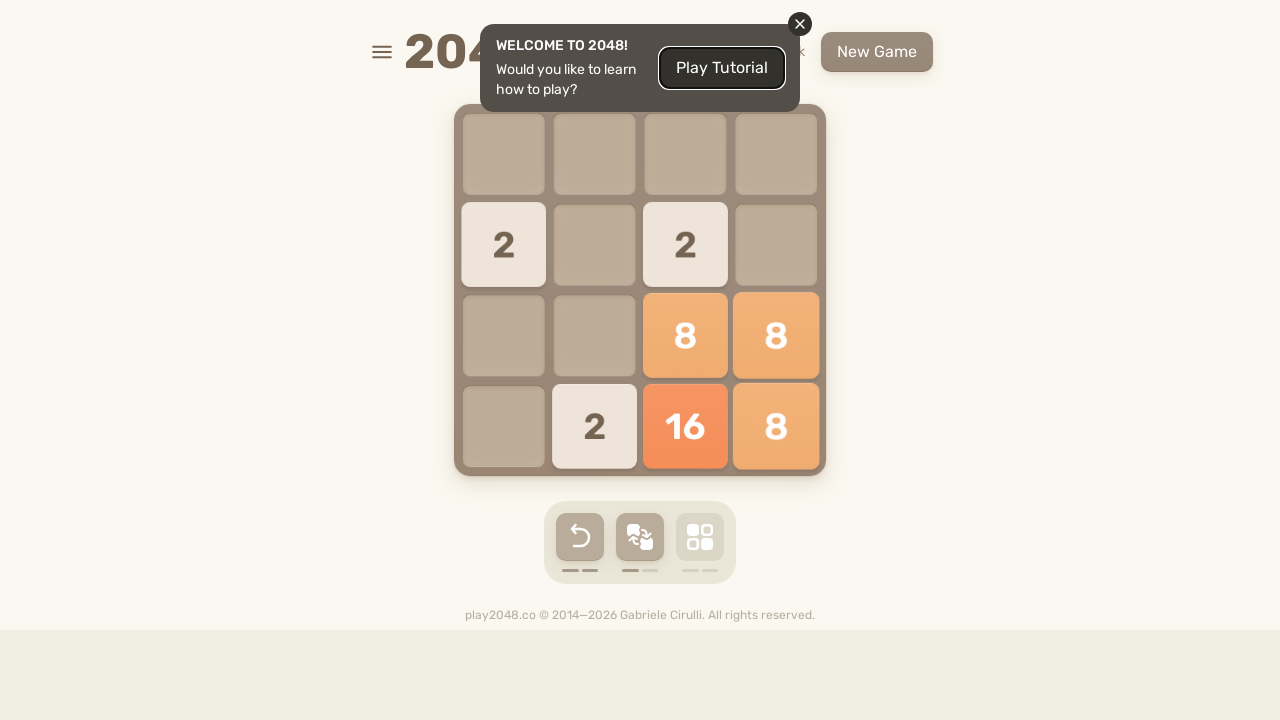

Sent ArrowUp key press
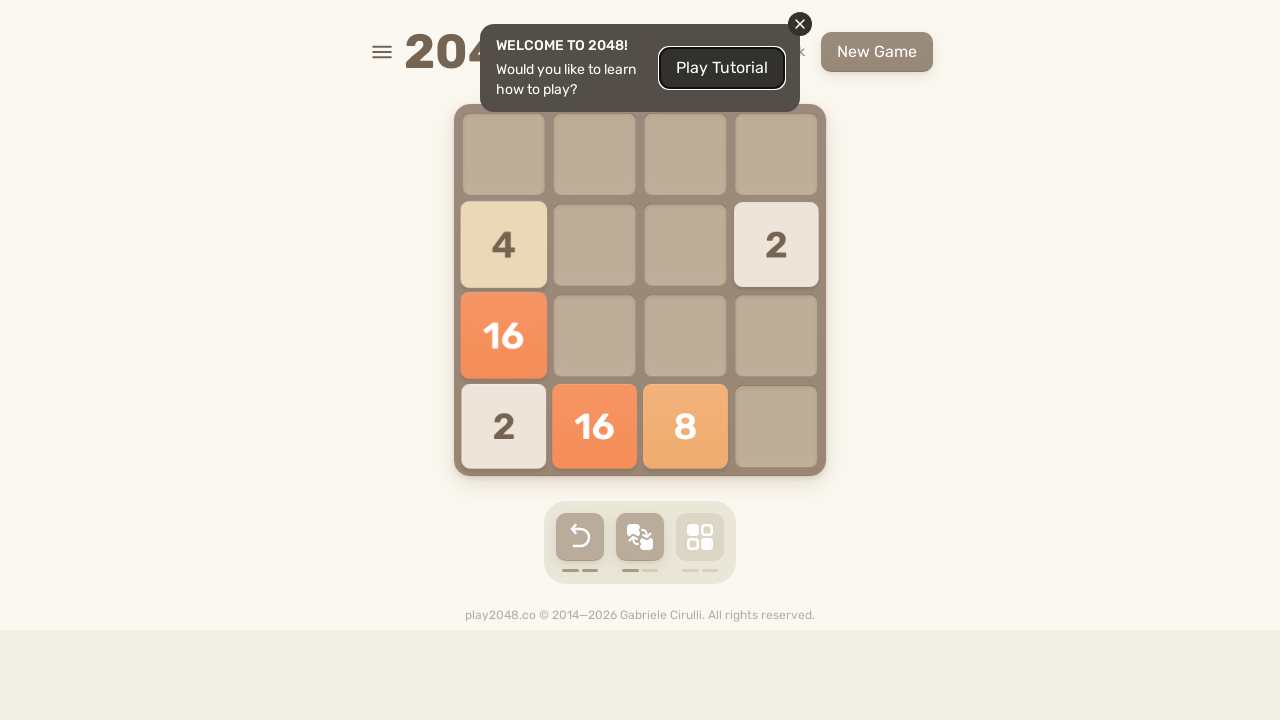

Sent ArrowRight key press
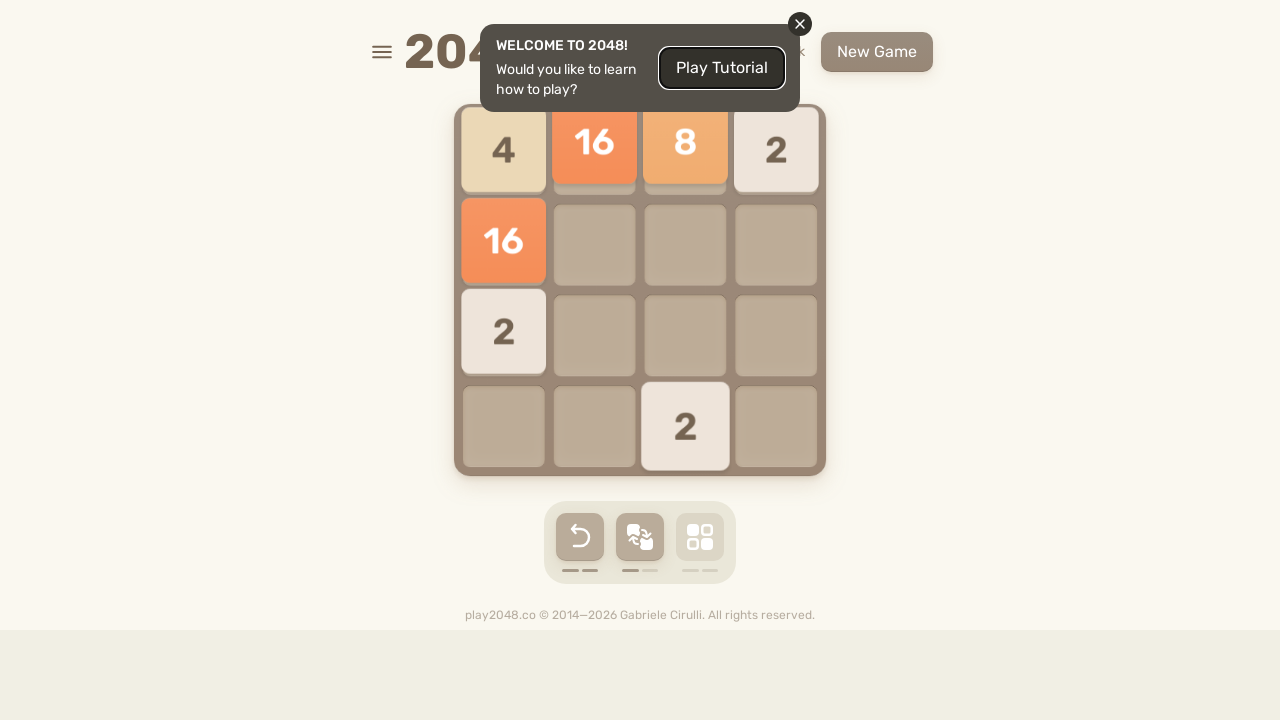

Sent ArrowDown key press
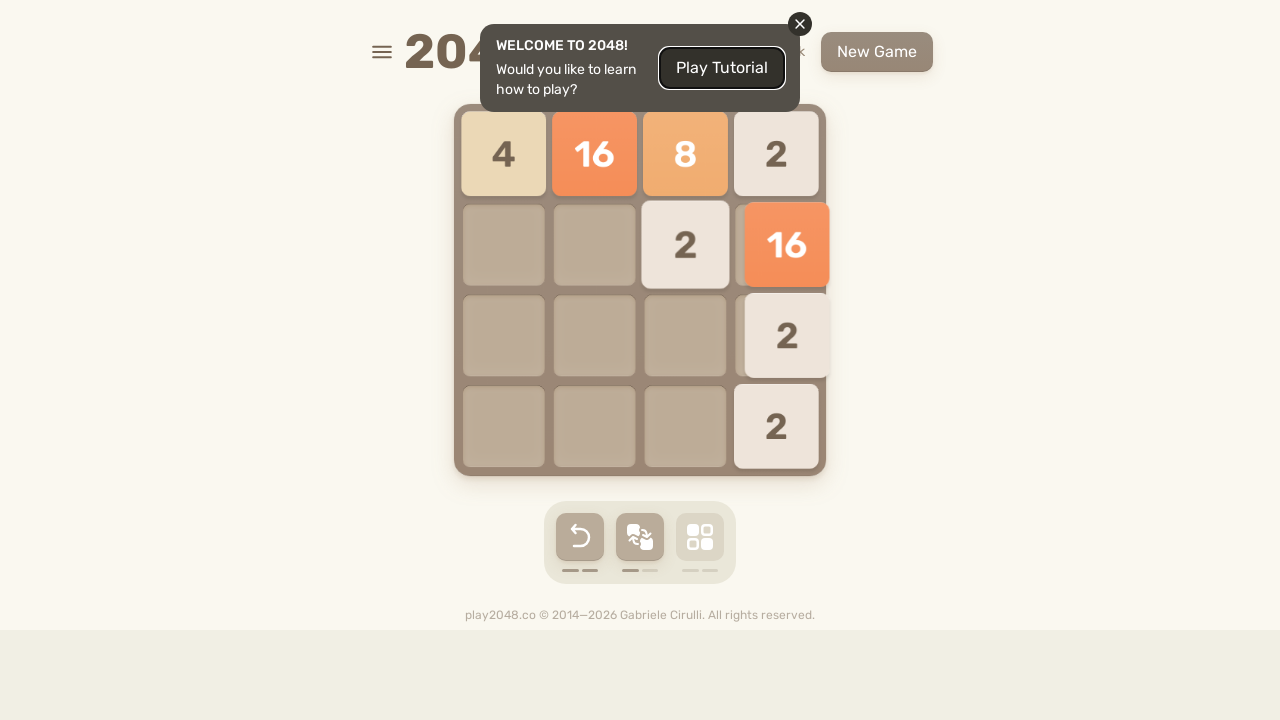

Sent ArrowLeft key press
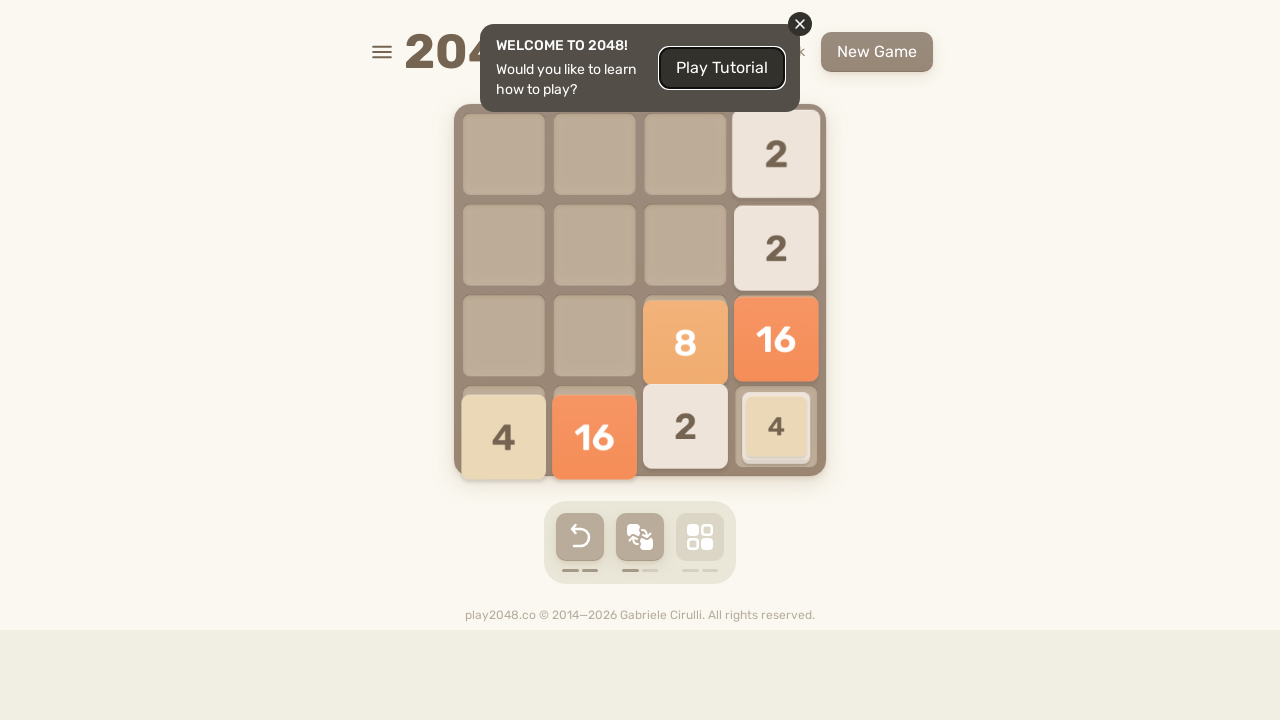

Sent ArrowUp key press
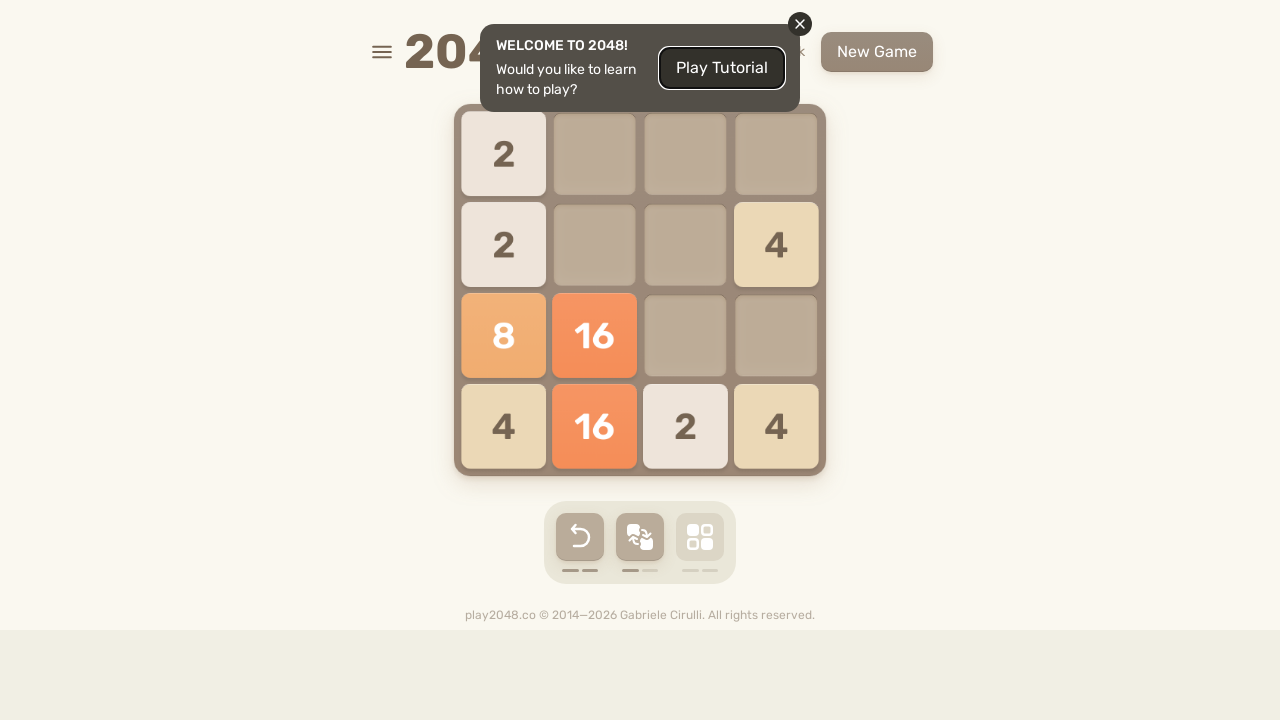

Sent ArrowRight key press
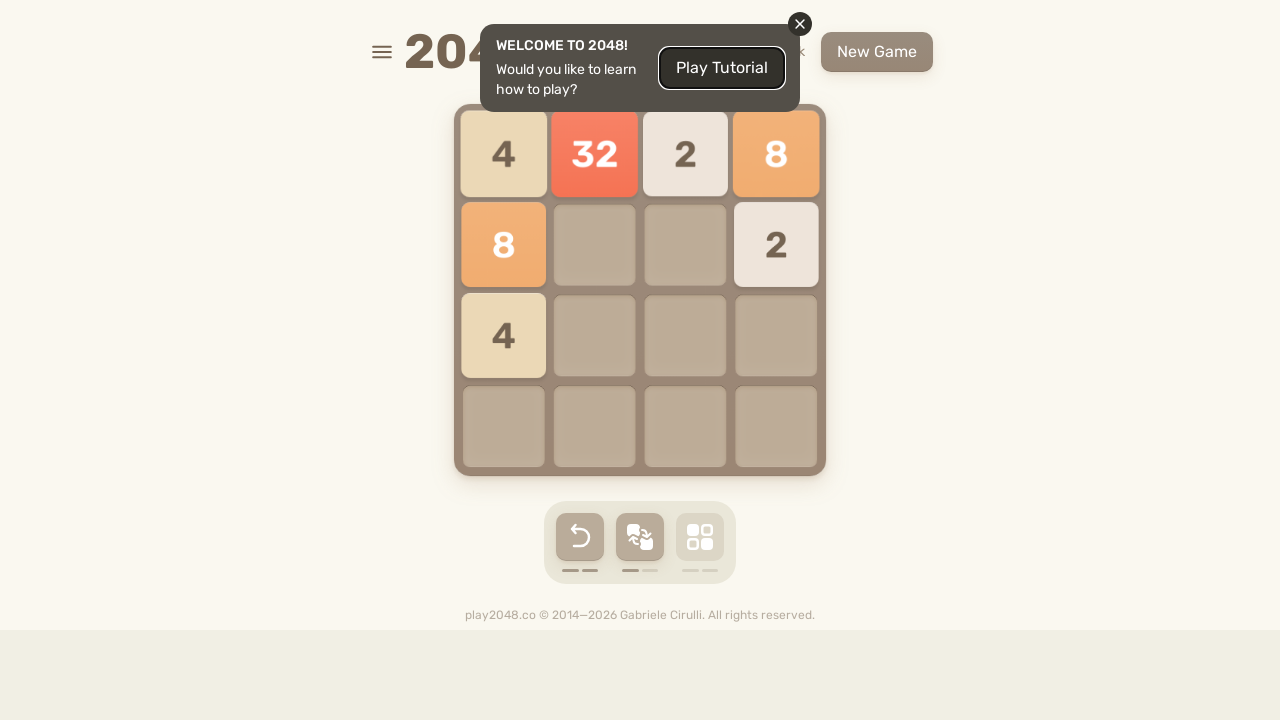

Sent ArrowDown key press
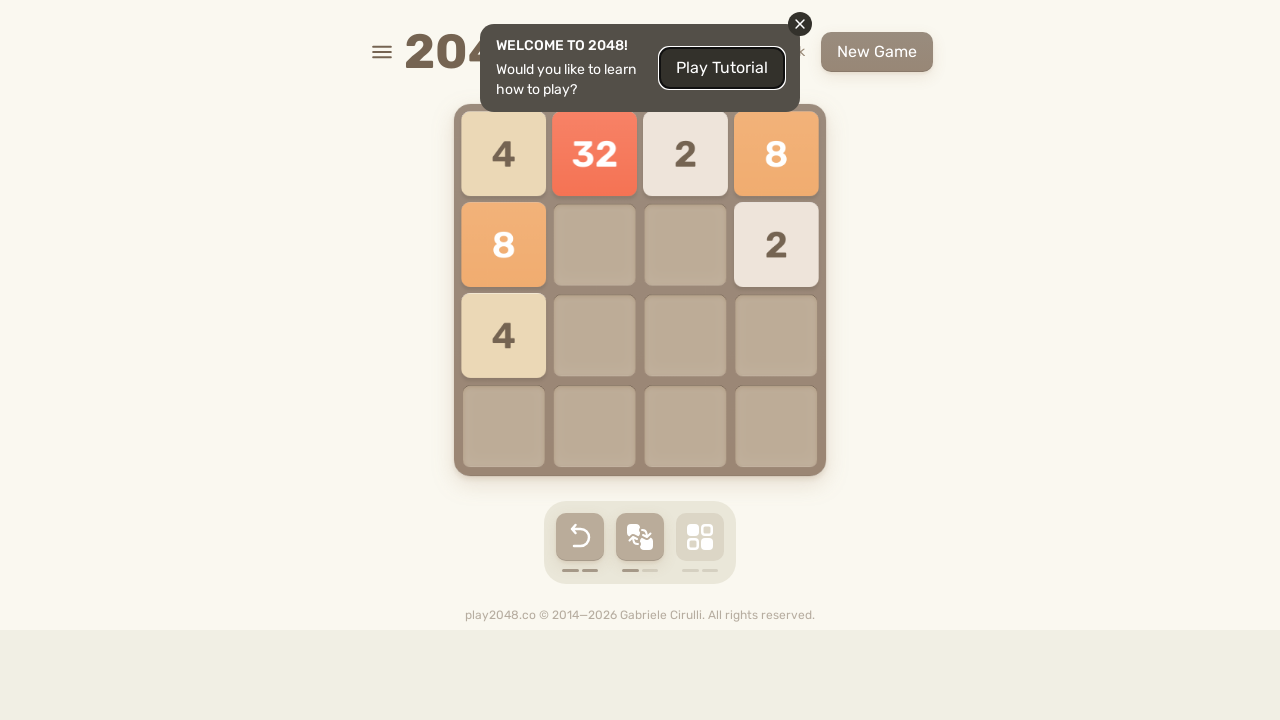

Sent ArrowLeft key press
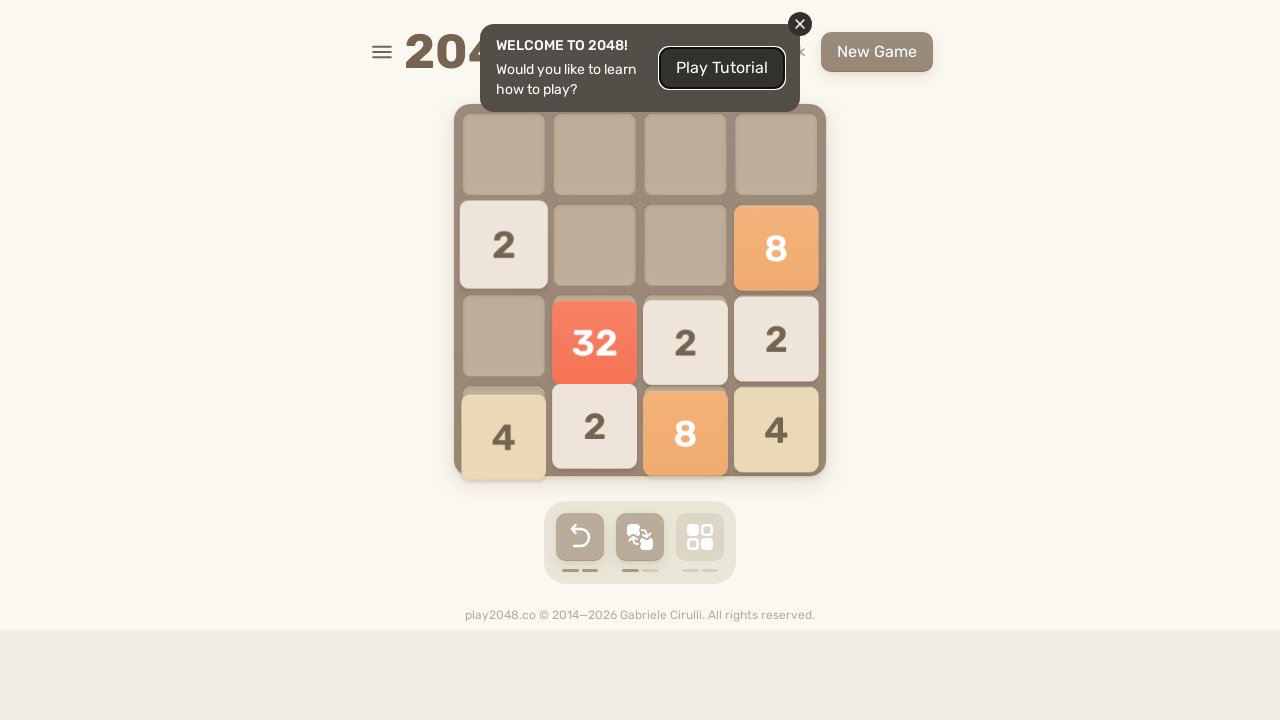

Sent ArrowUp key press
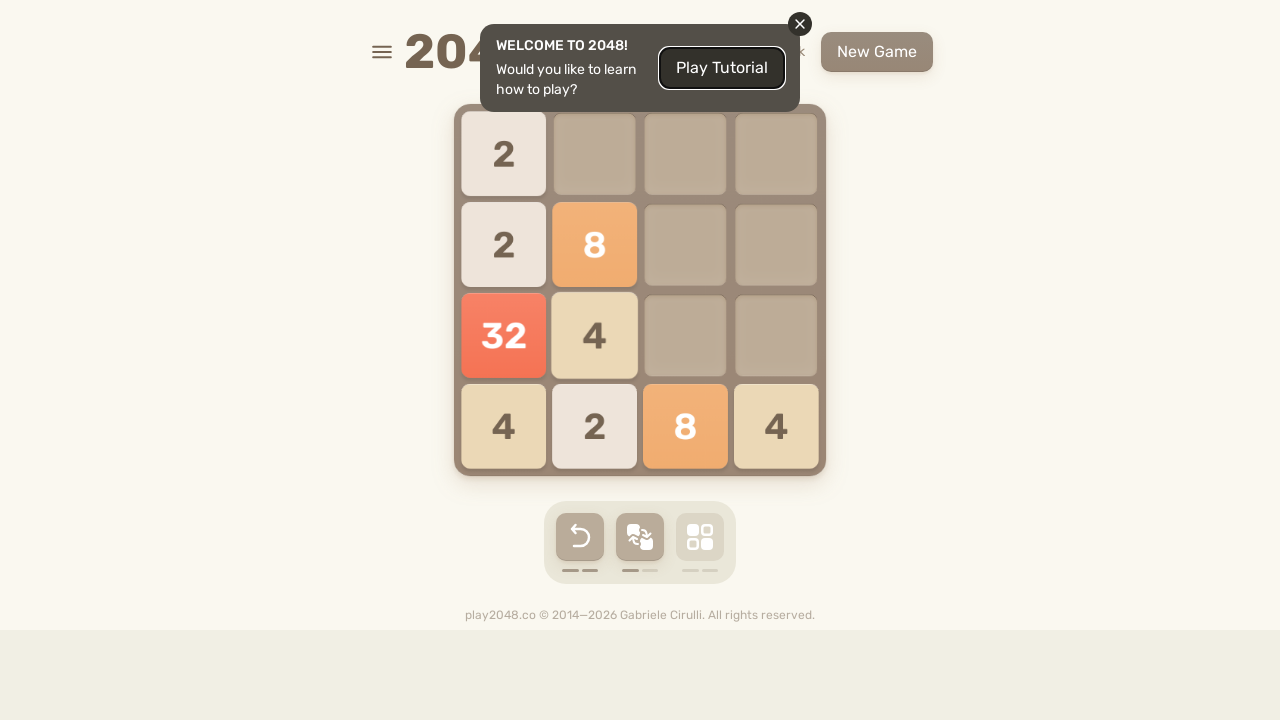

Sent ArrowRight key press
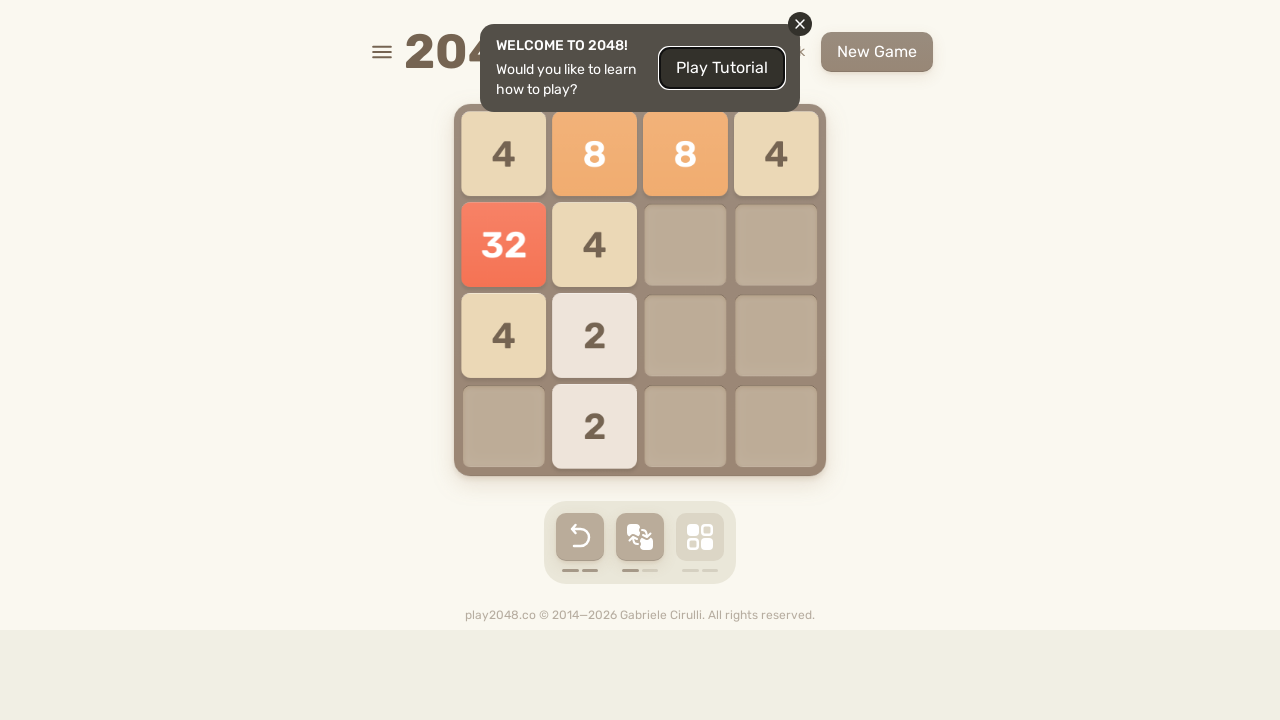

Sent ArrowDown key press
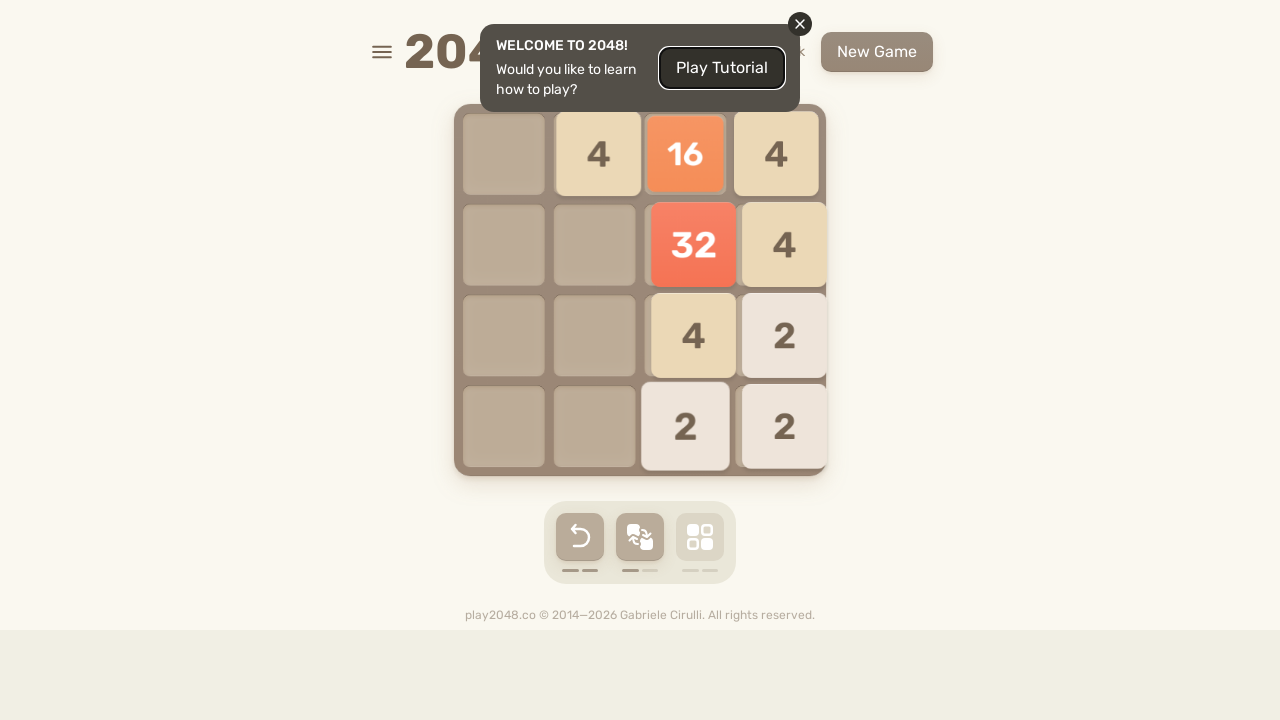

Sent ArrowLeft key press
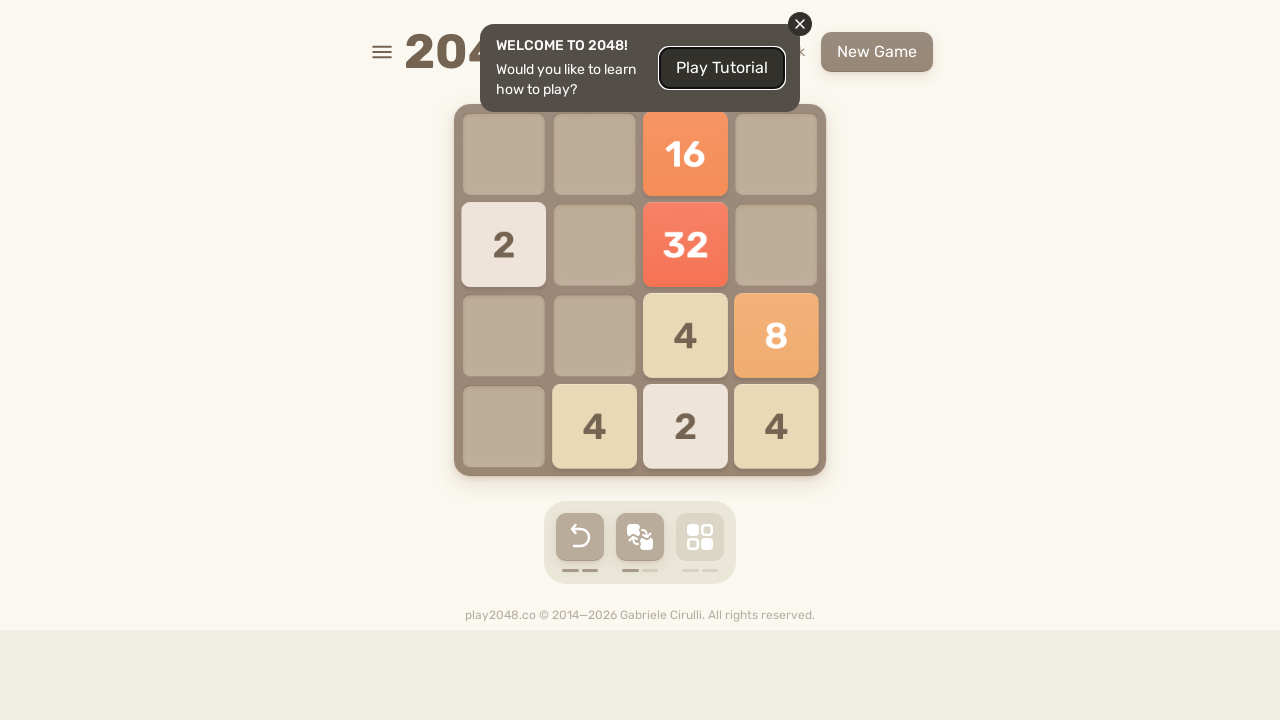

Sent ArrowUp key press
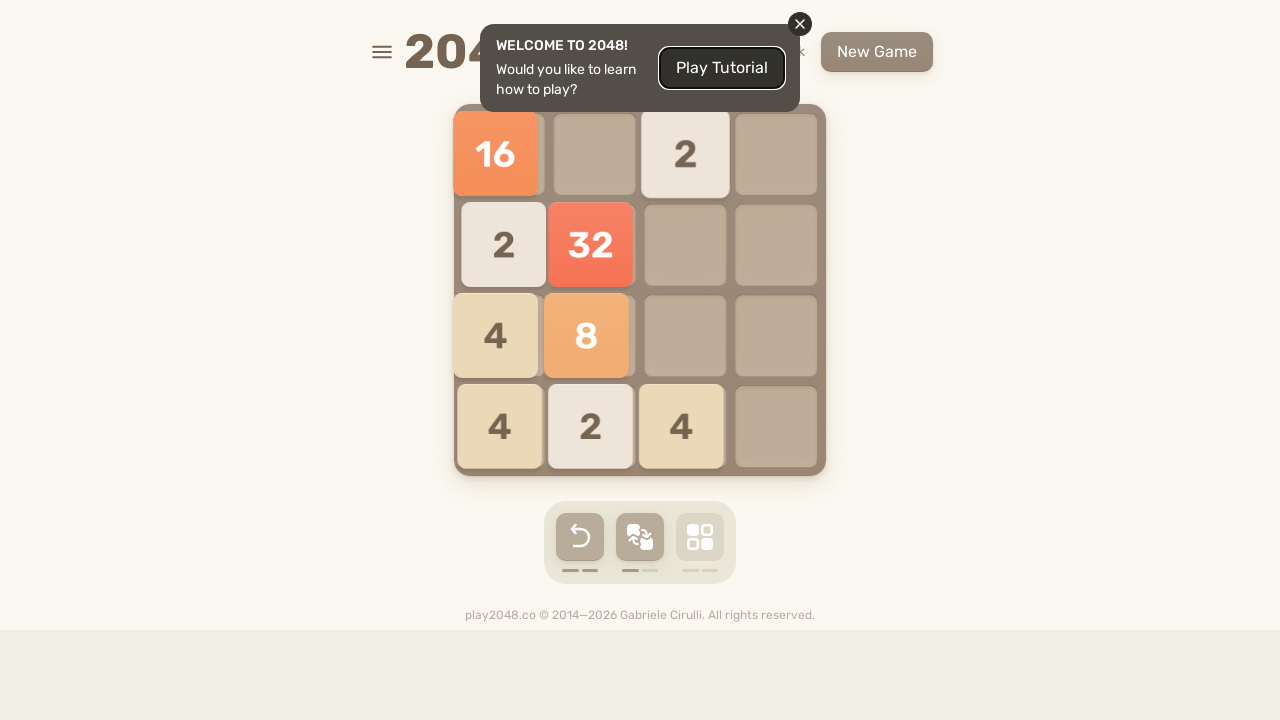

Sent ArrowRight key press
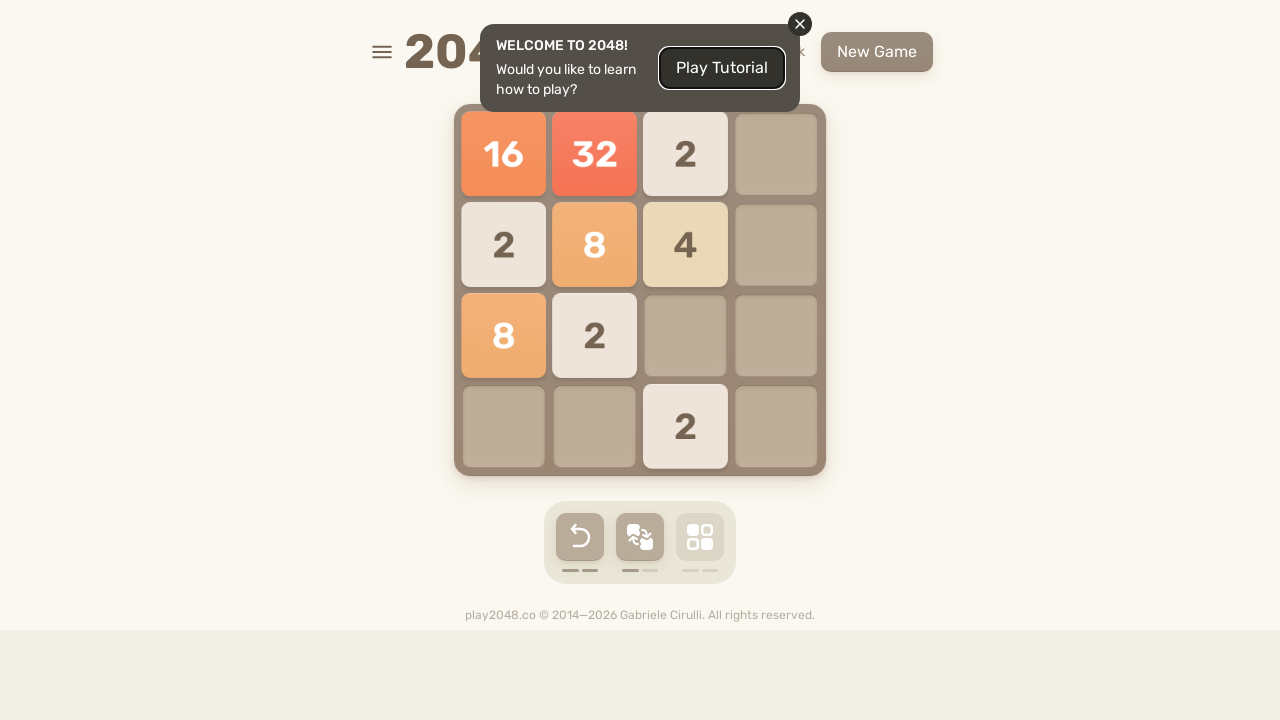

Sent ArrowDown key press
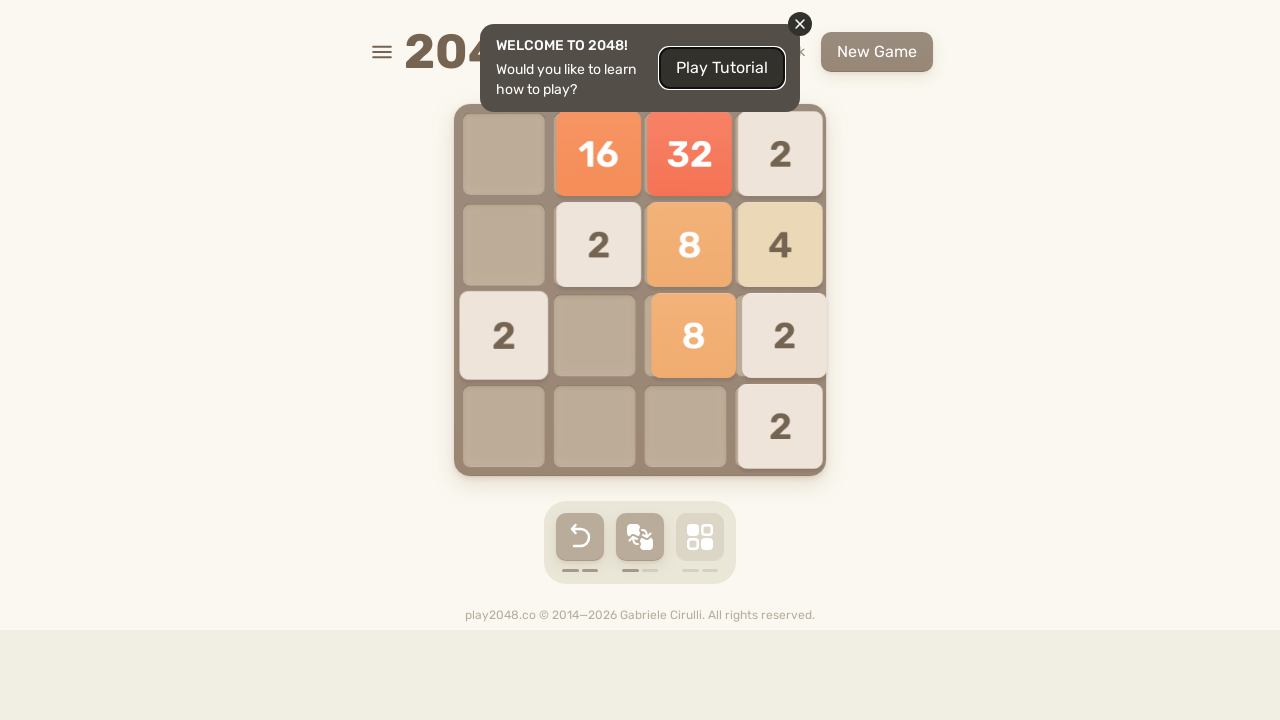

Sent ArrowLeft key press
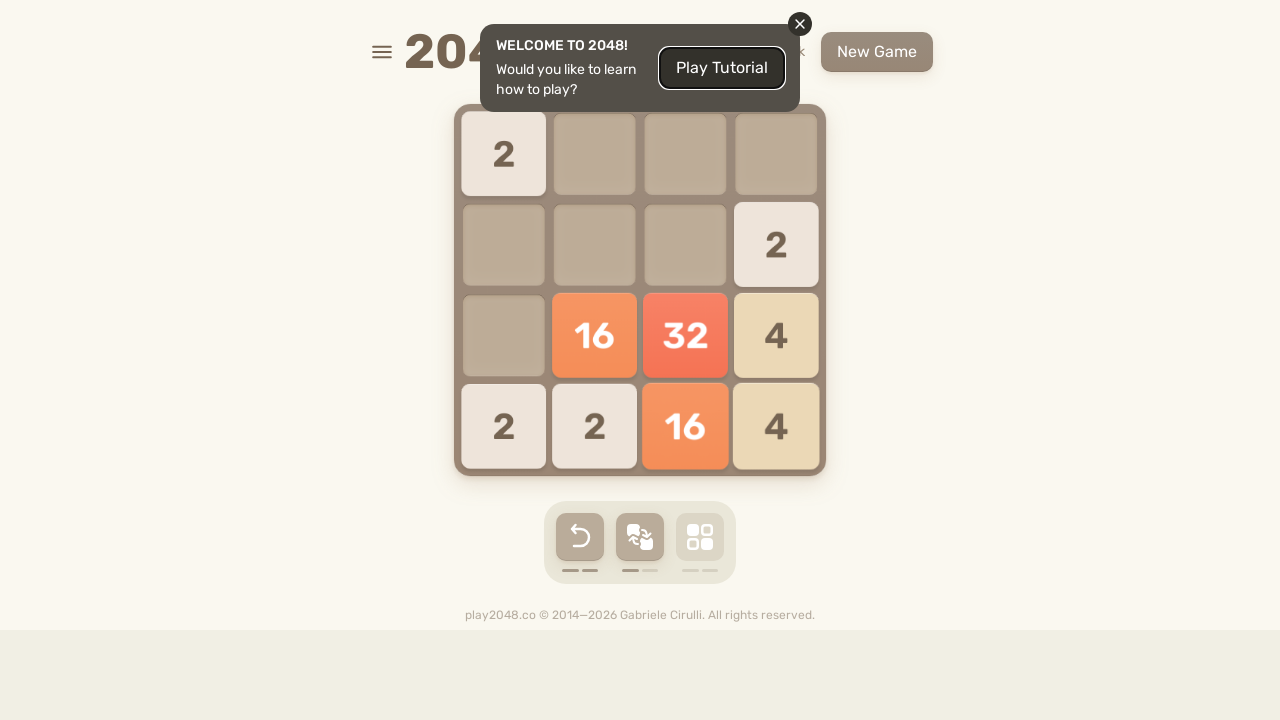

Sent ArrowUp key press
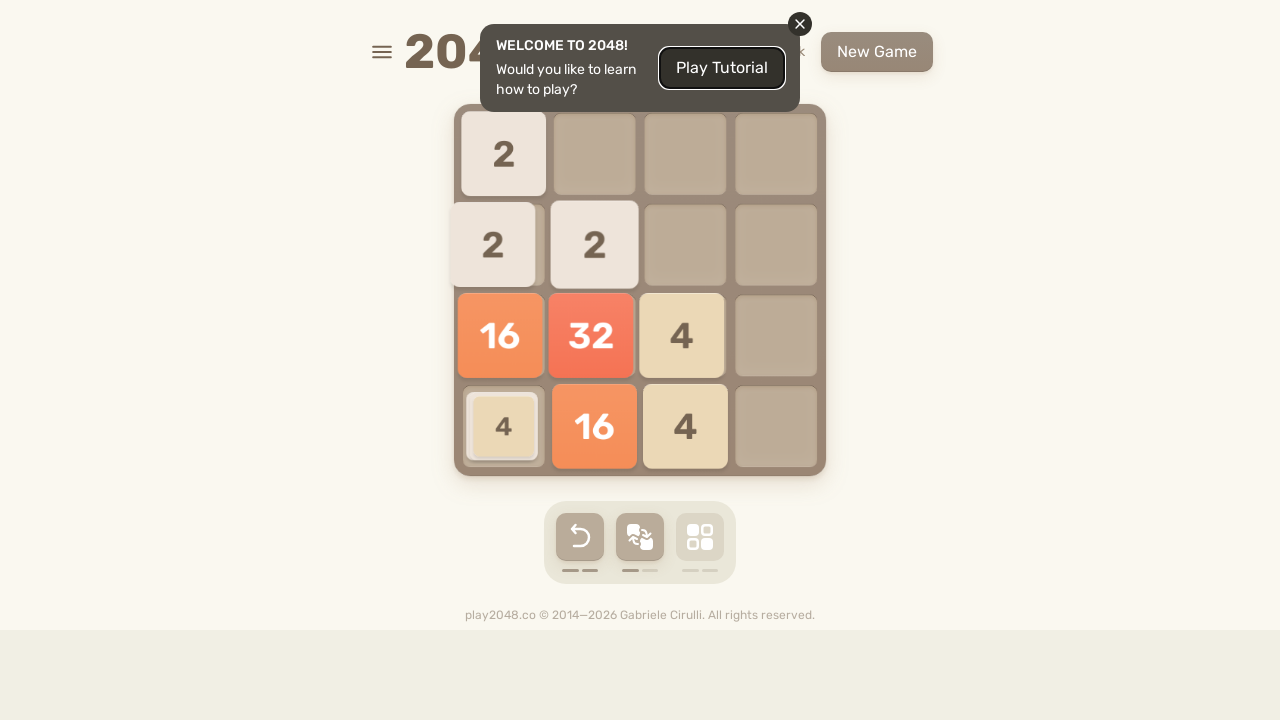

Sent ArrowRight key press
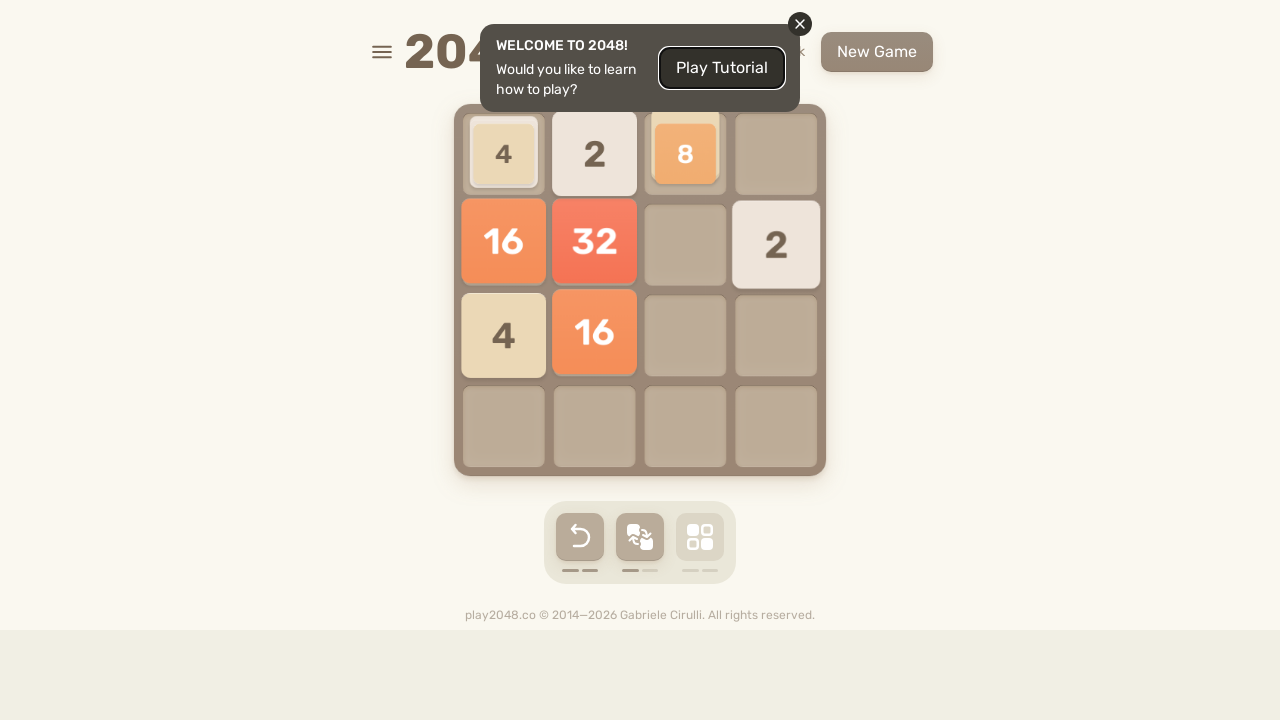

Sent ArrowDown key press
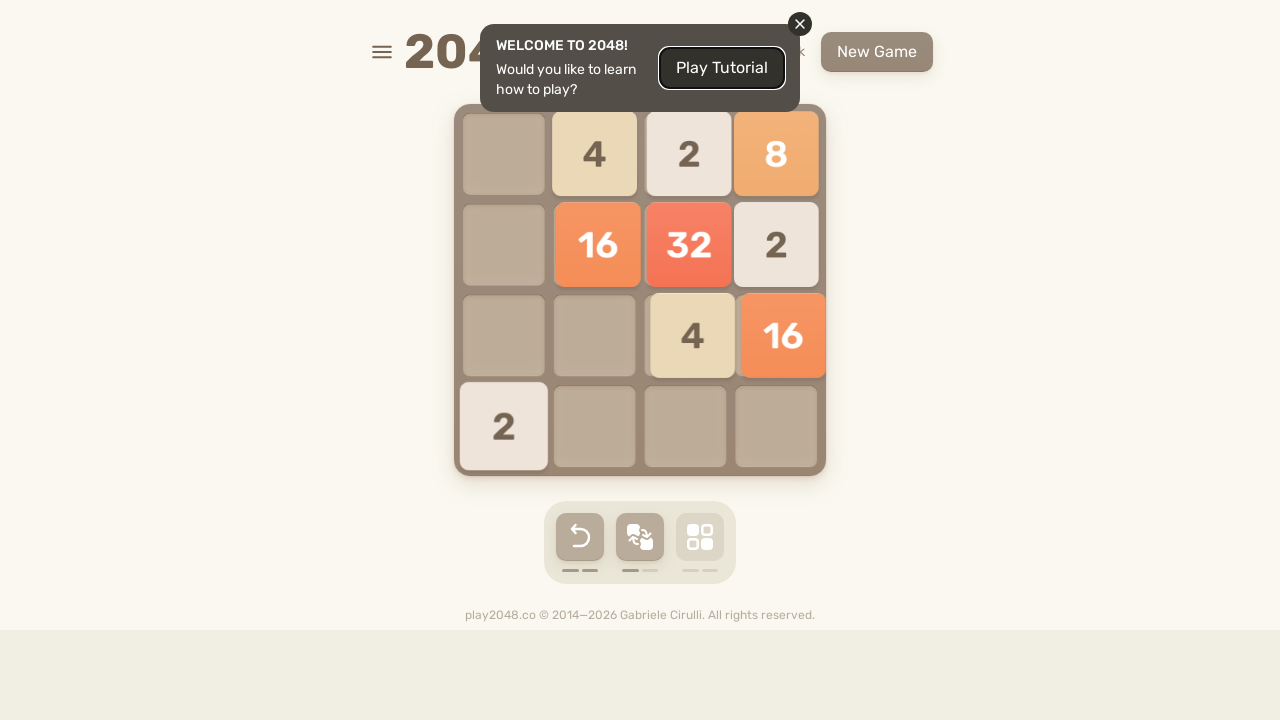

Sent ArrowLeft key press
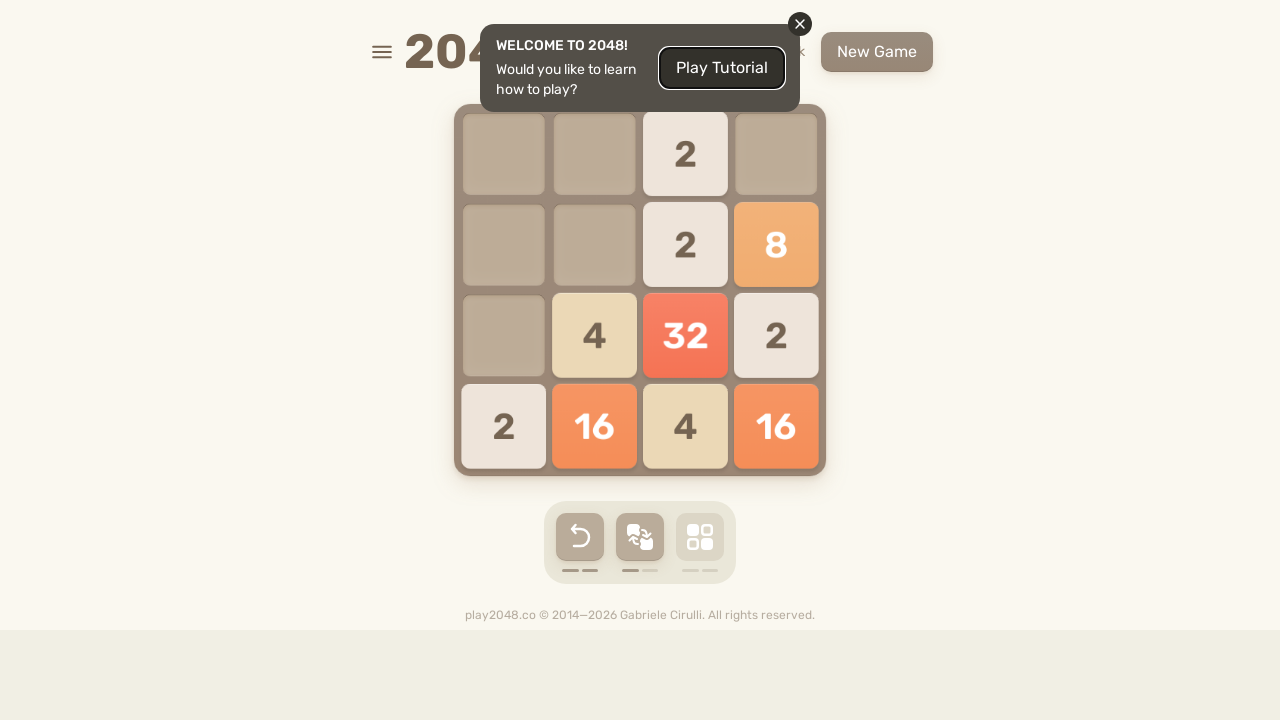

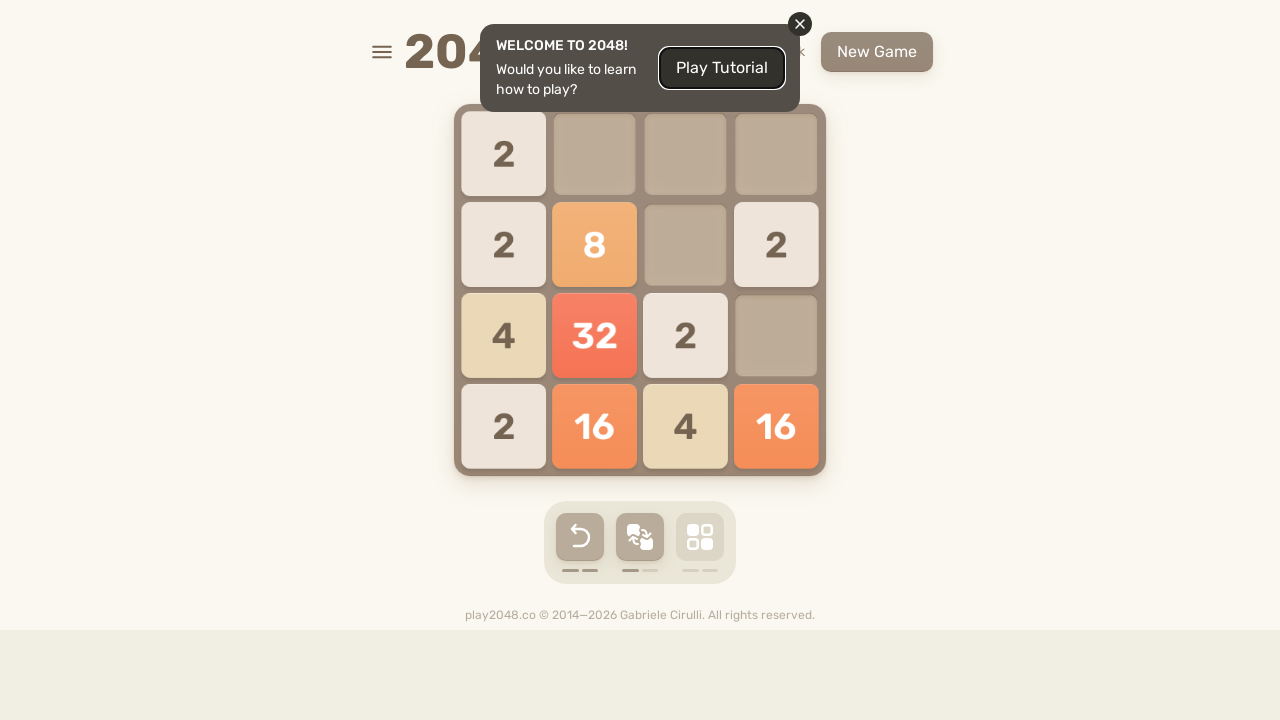